Tests Audible bestsellers page navigation by iterating through all pagination pages and verifying that product listings are displayed on each page

Starting URL: https://www.audible.com/adblbestsellers?ref=a_search_t1_navTop_pl0cg1c0r0&pf_rd_p=1bb99d4d-8ec8-42a3-bb35-704e849c2bc6&pf_rd_r=TZ3K2M1E0BHX4WW4B0Y1&pageLoadId=ppBWnjwnLfDJnHnc&creativeId=1642b4d1-12f3-4375-98fa-4938afc1cedc

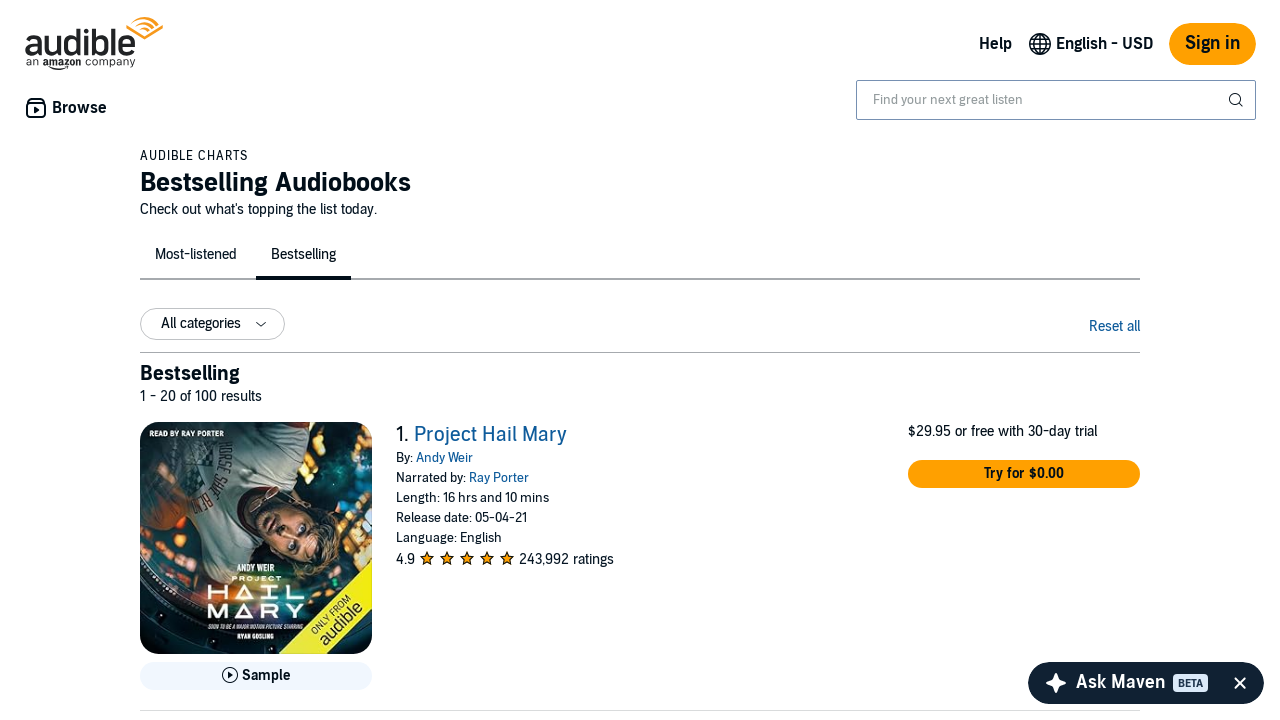

Located pagination element
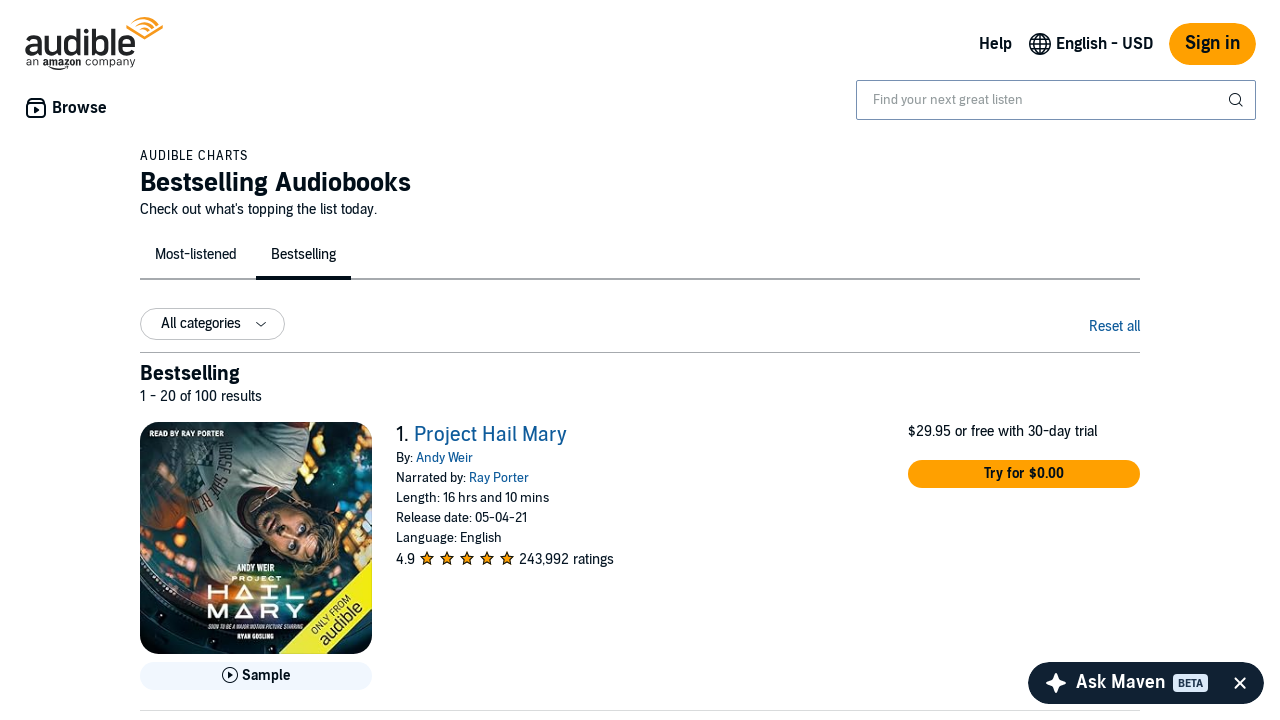

Retrieved all pagination list items
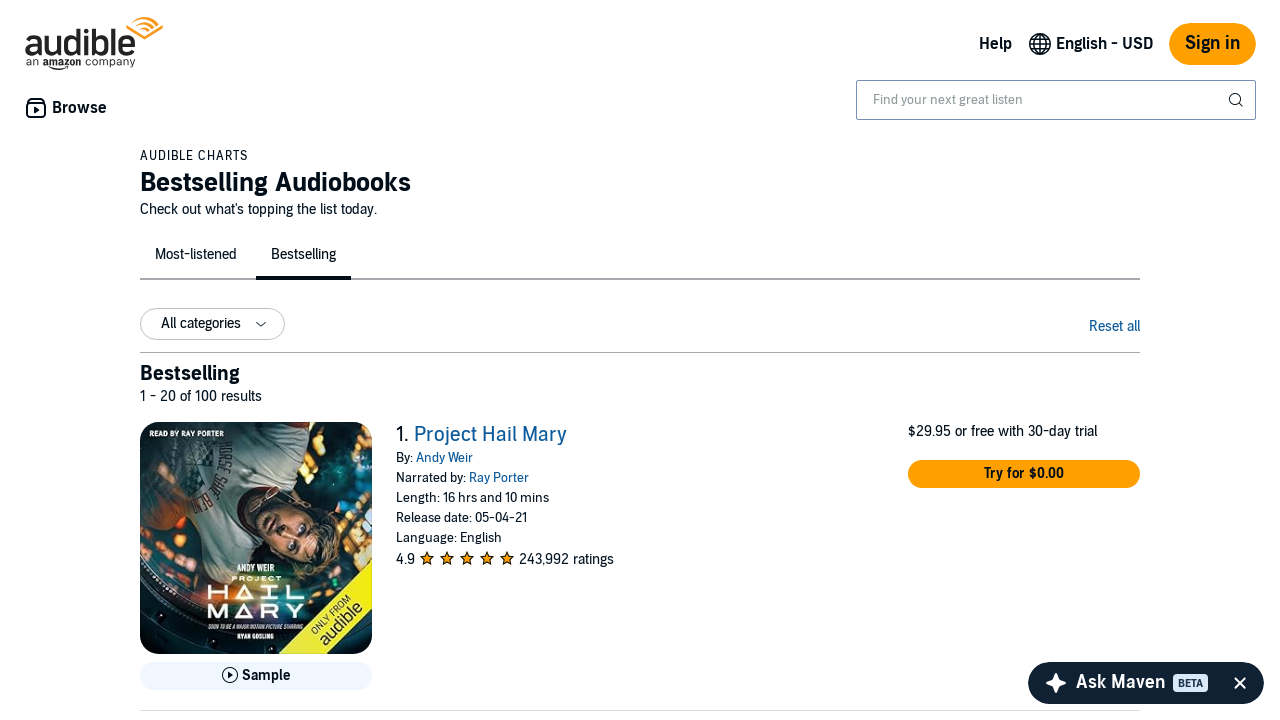

Extracted last page number text
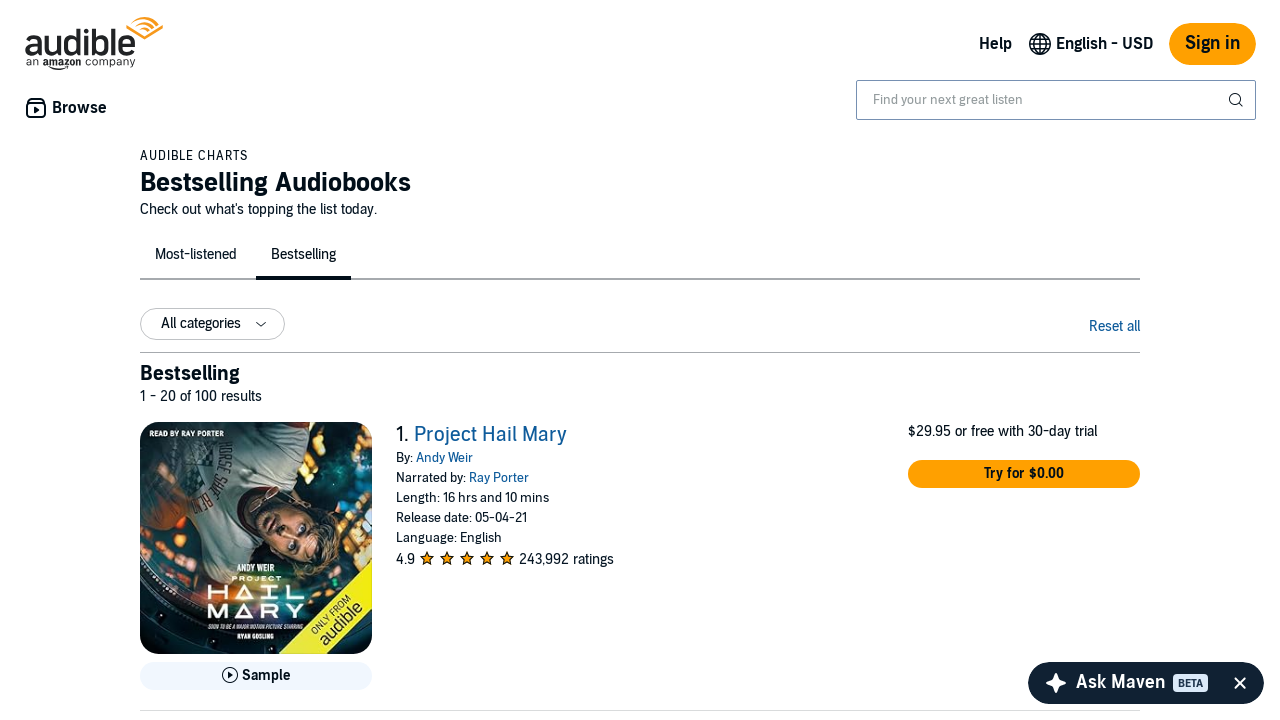

Determined last page number (defaulting to 3 if not found)
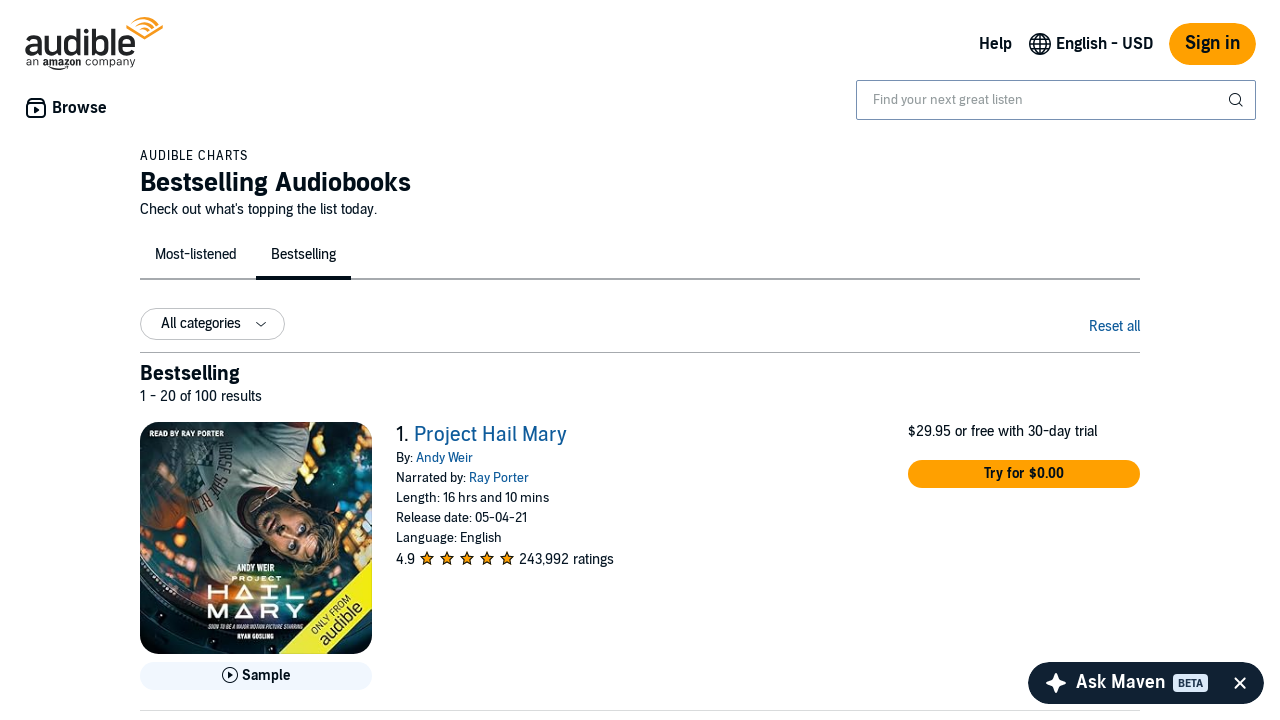

Product container loaded on page 1
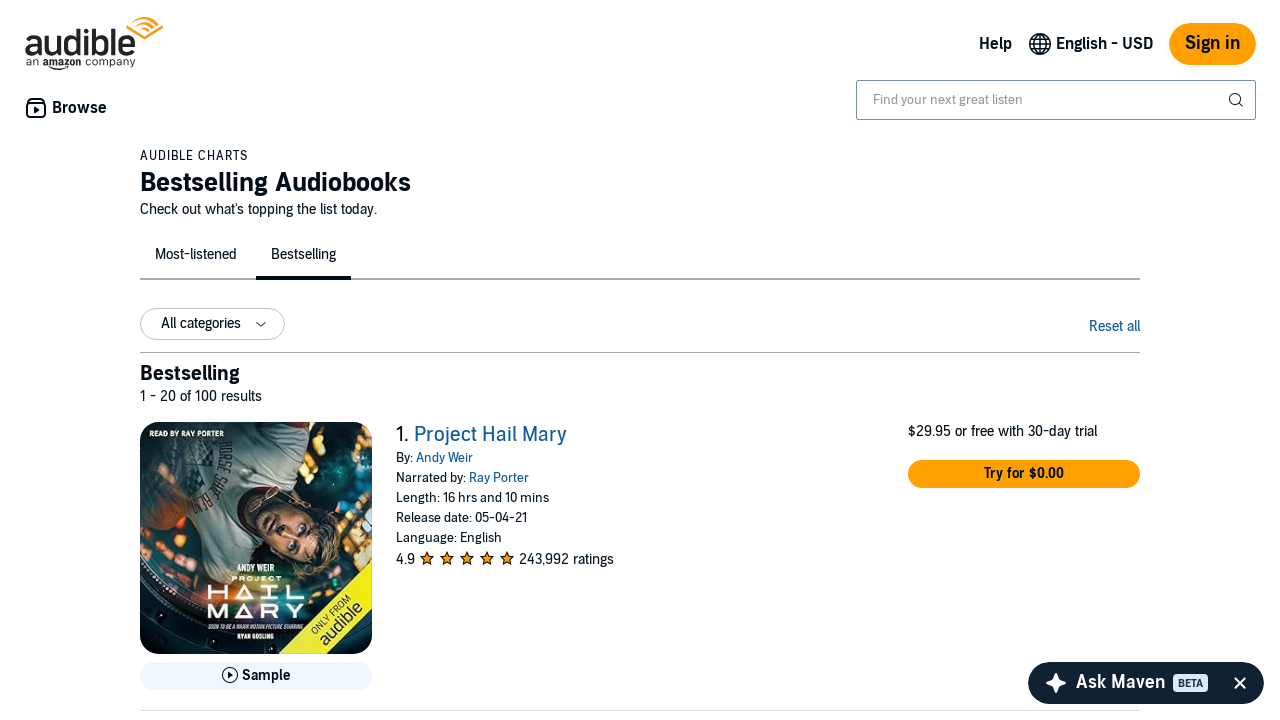

Located product container on page 1
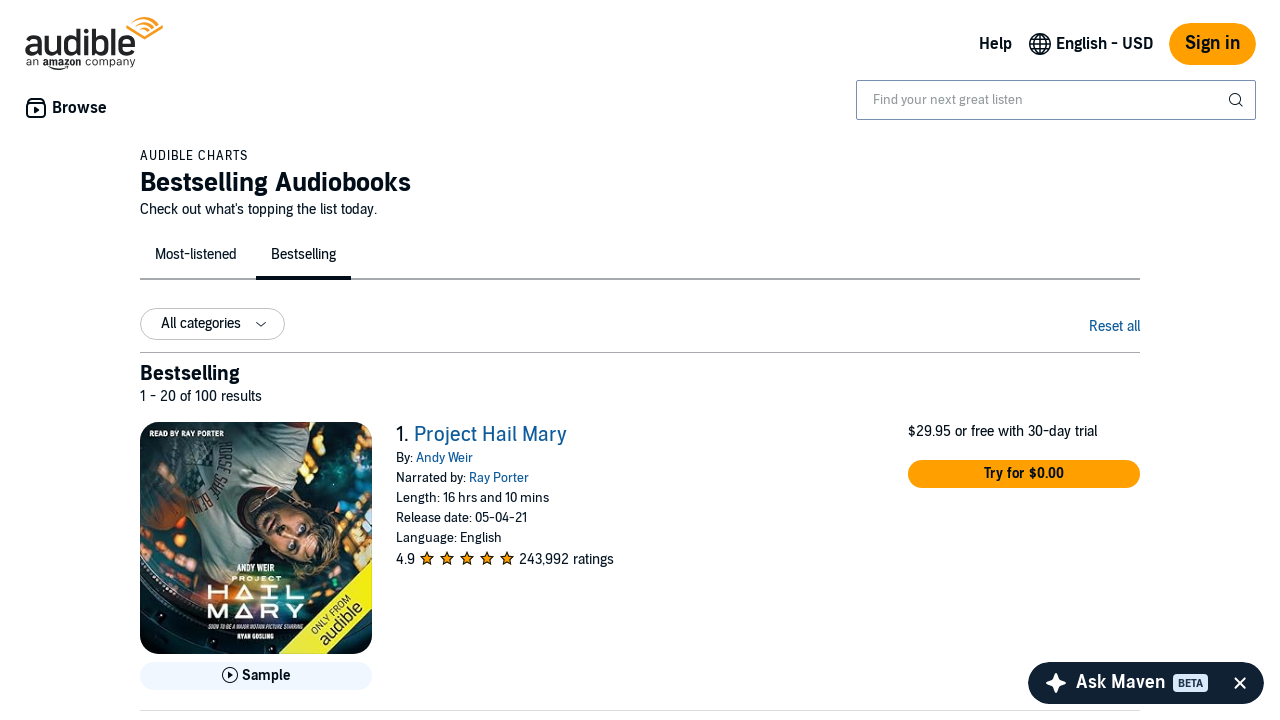

Located all product list items on page 1
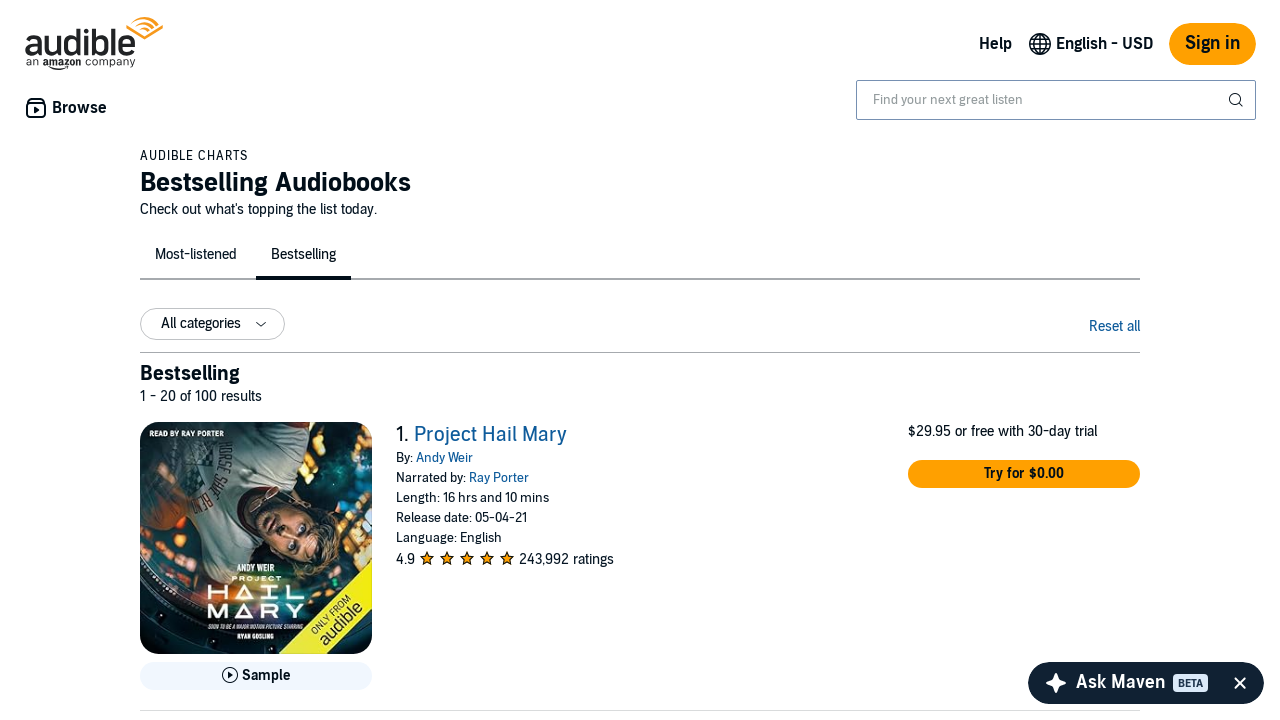

First product became visible on page 1
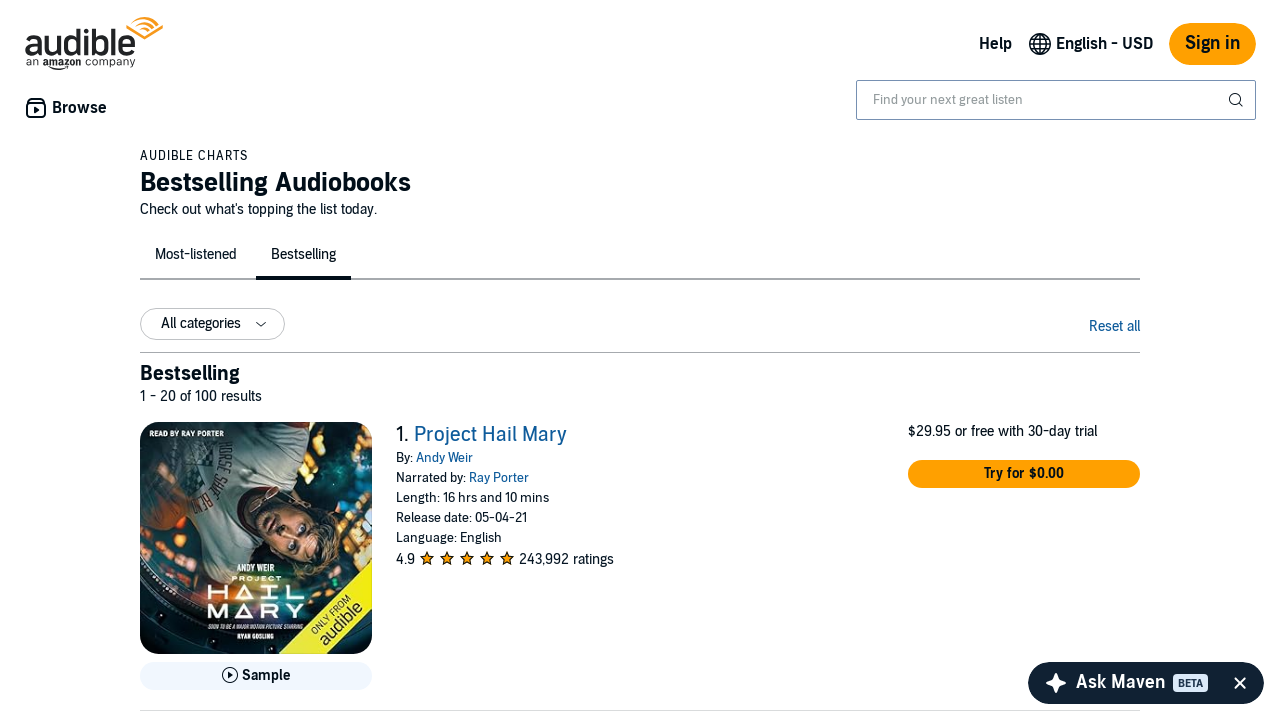

Accessed first product on page 1
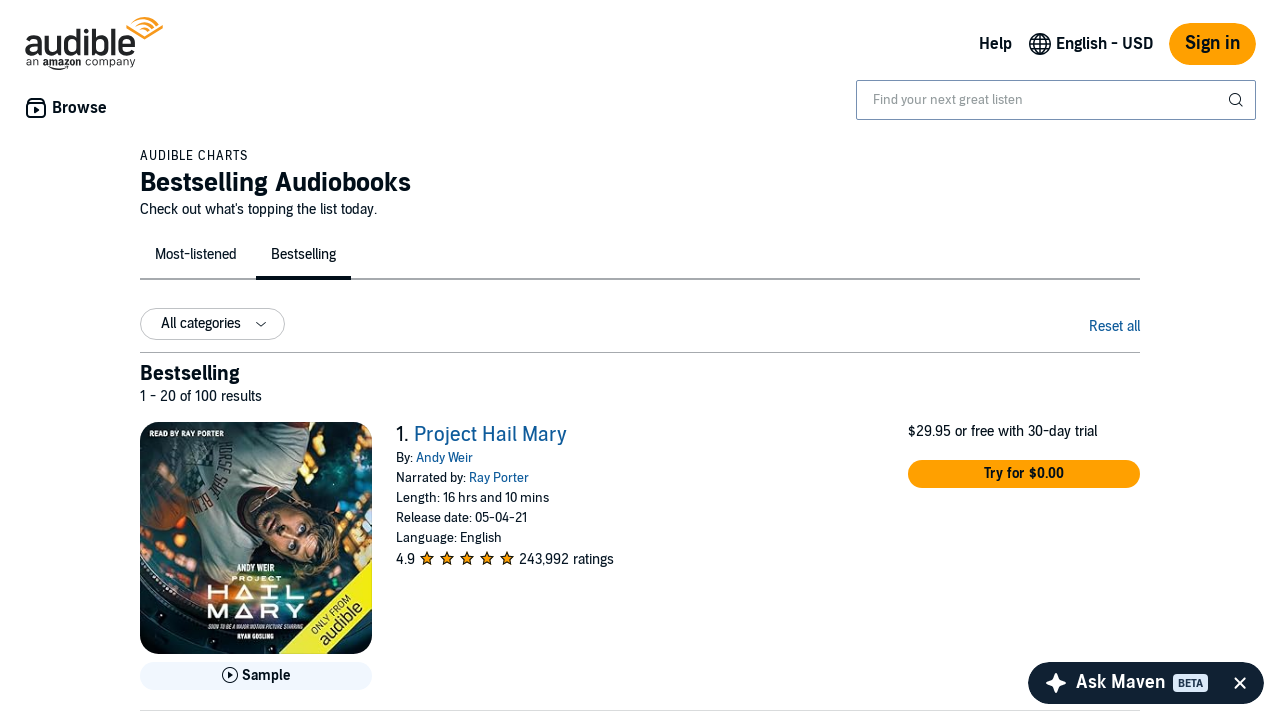

Product heading located on page 1
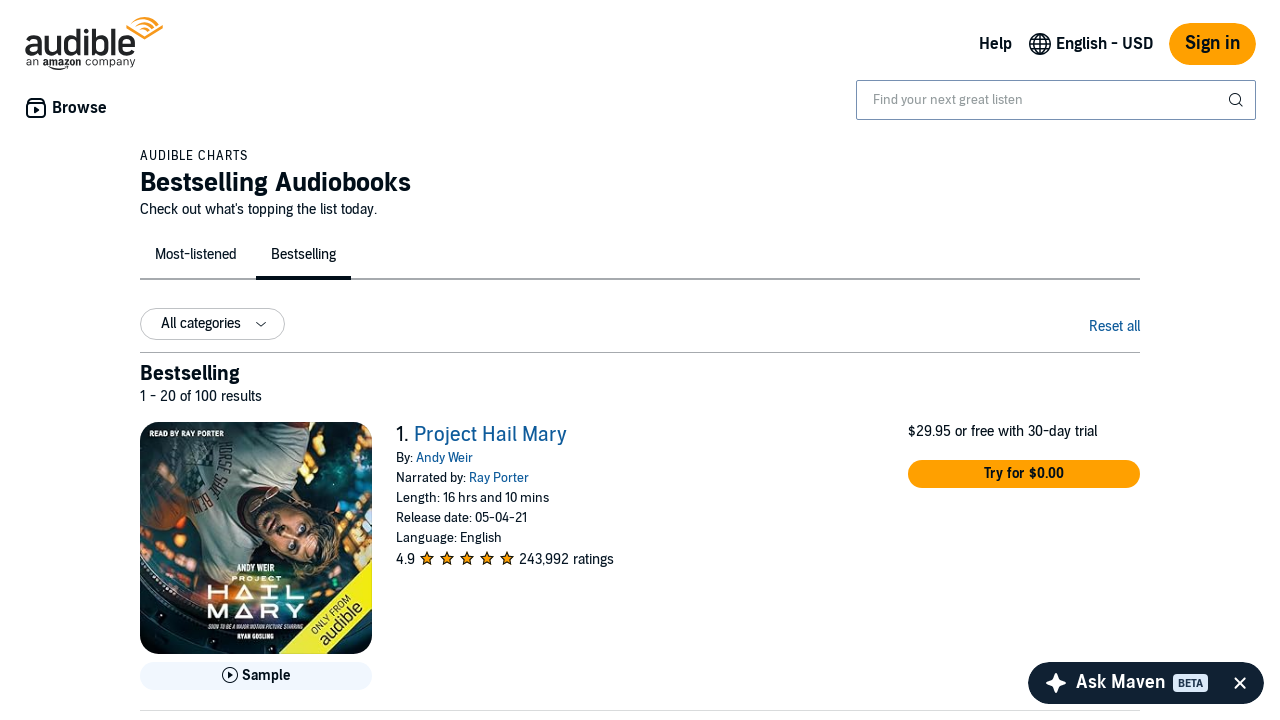

Author label located on page 1
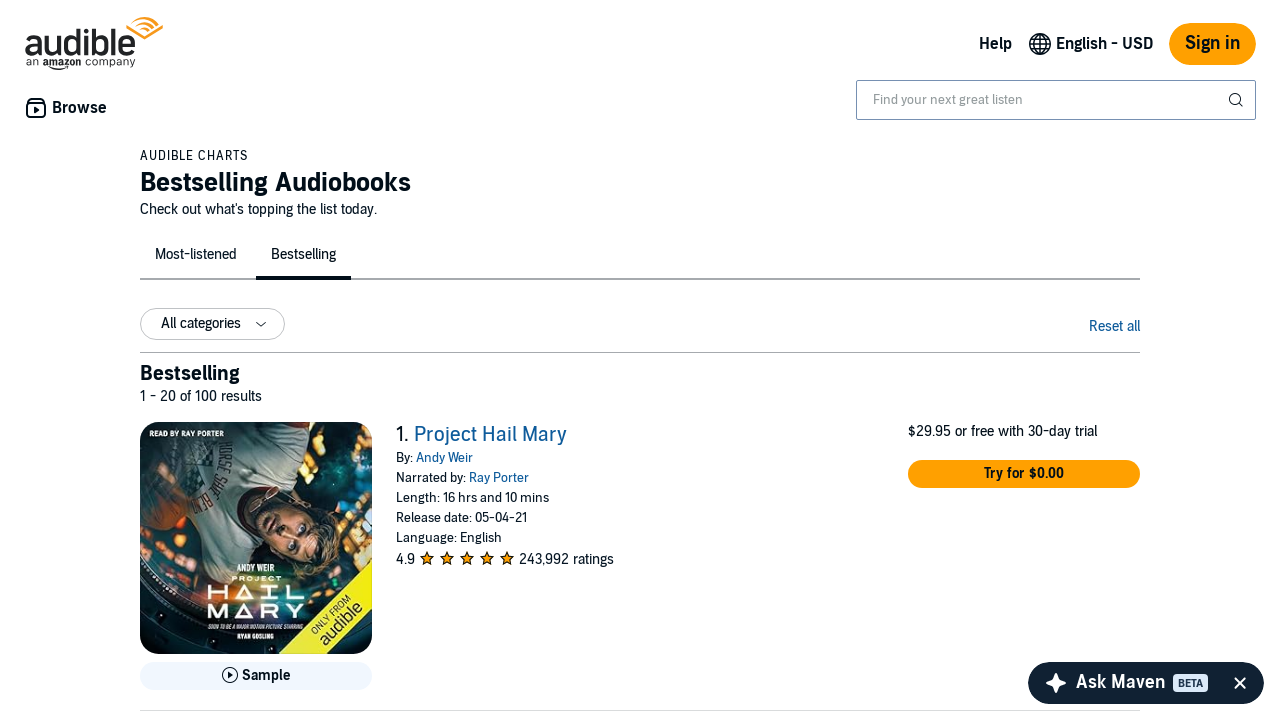

Runtime label located on page 1
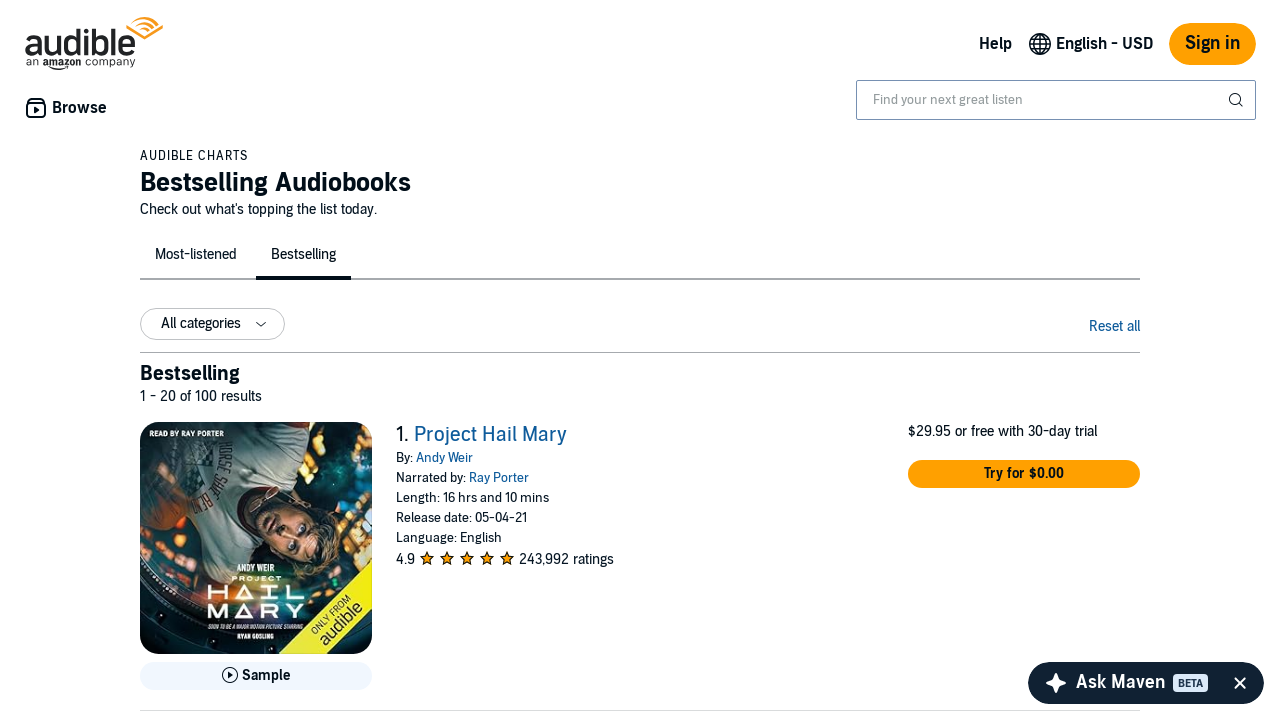

Located next page button on page 1
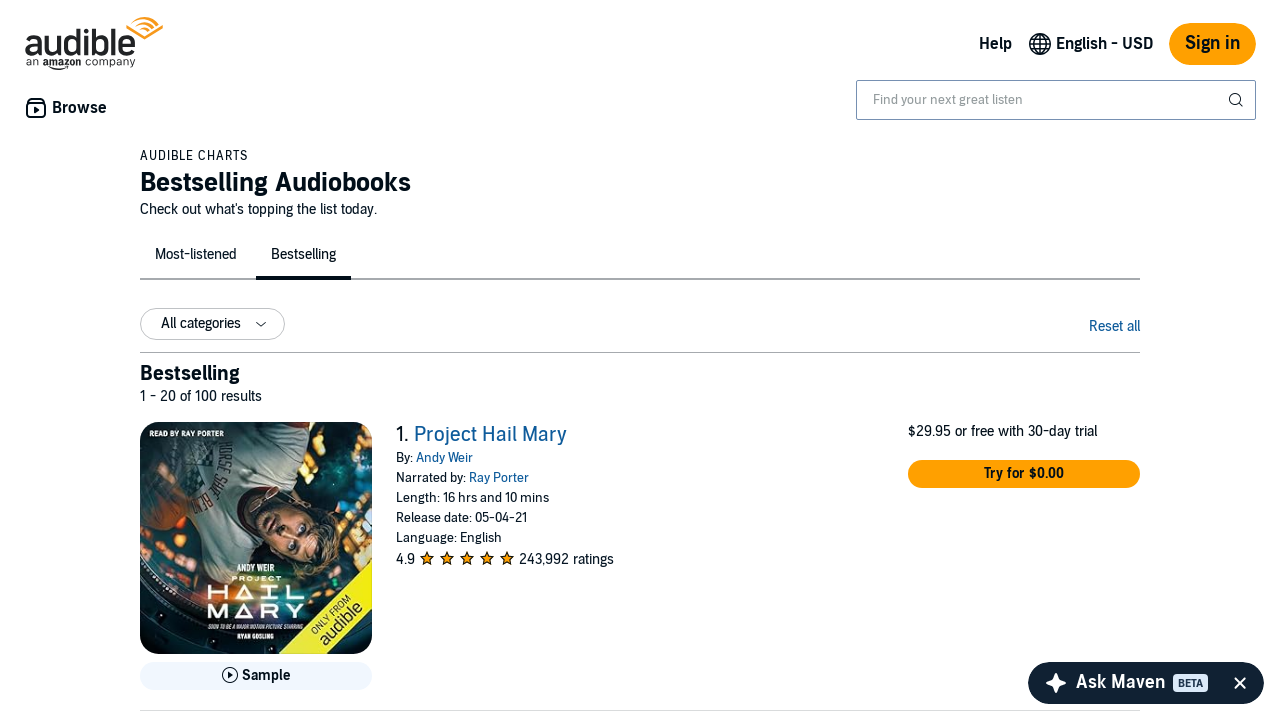

Clicked next page button to navigate from page 1 to 2 at (1124, 536) on span.nextButton
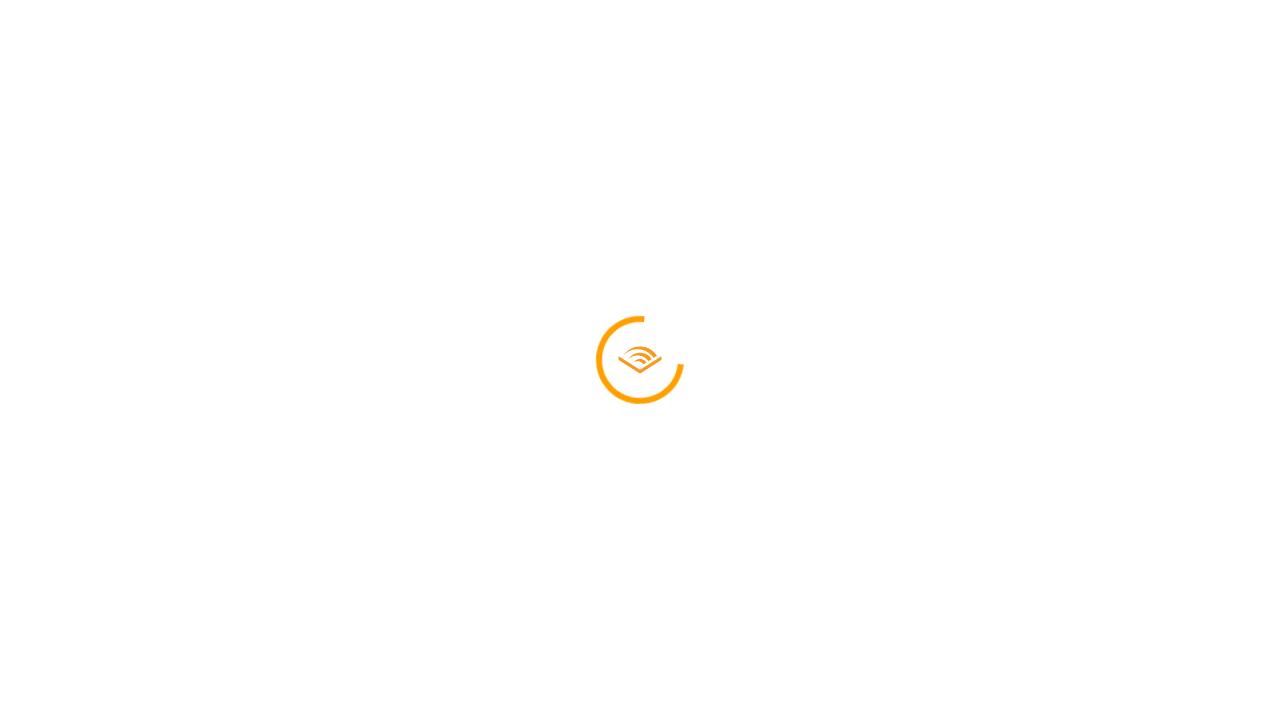

Waited for page 2 to load
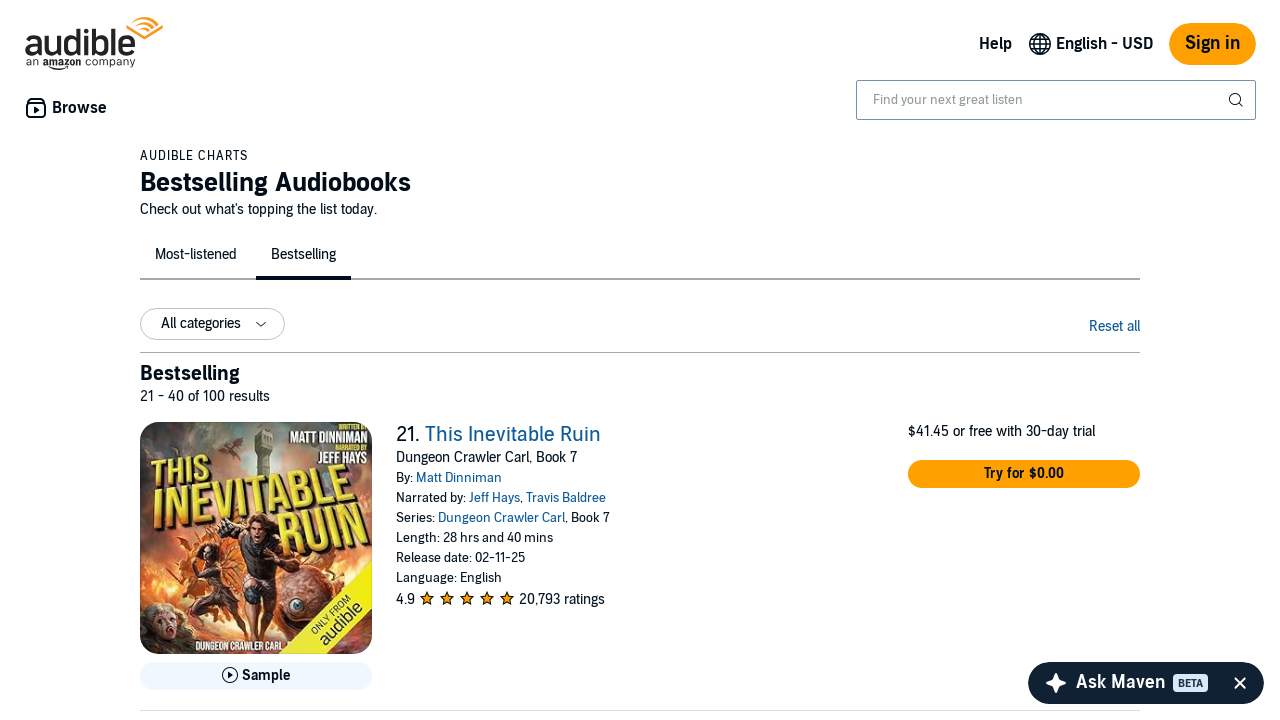

Product container loaded on page 2
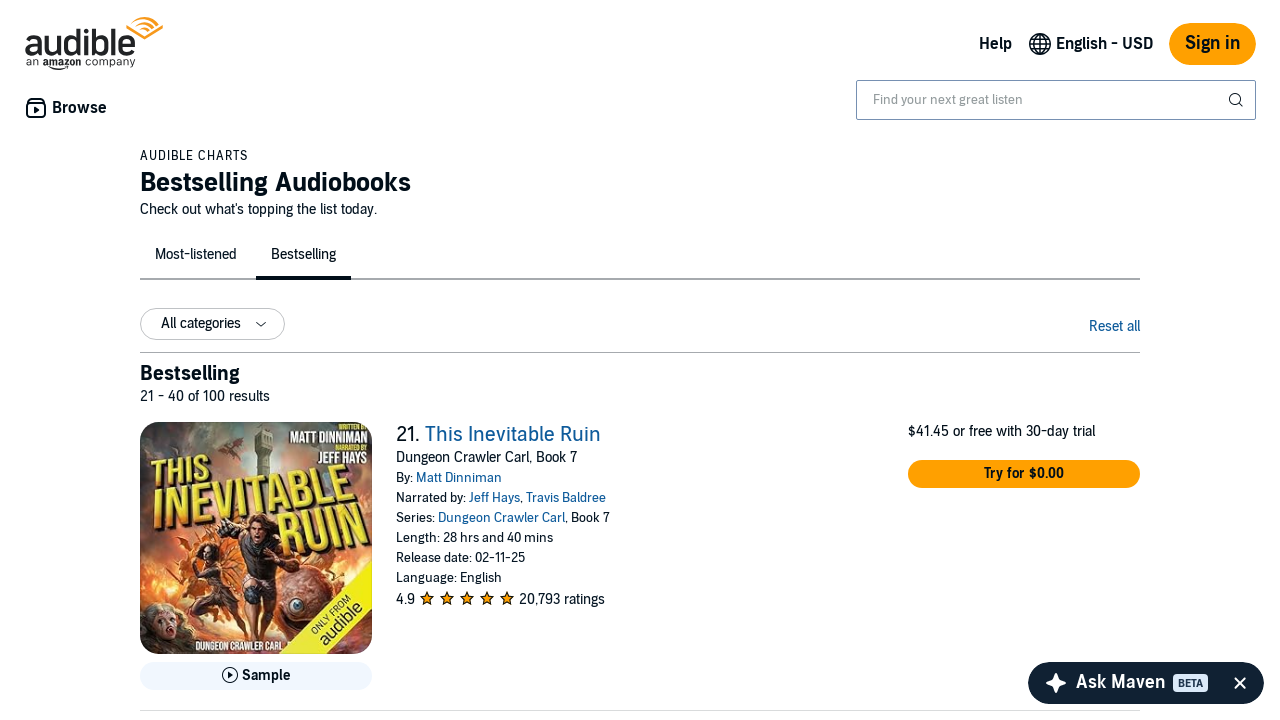

Located product container on page 2
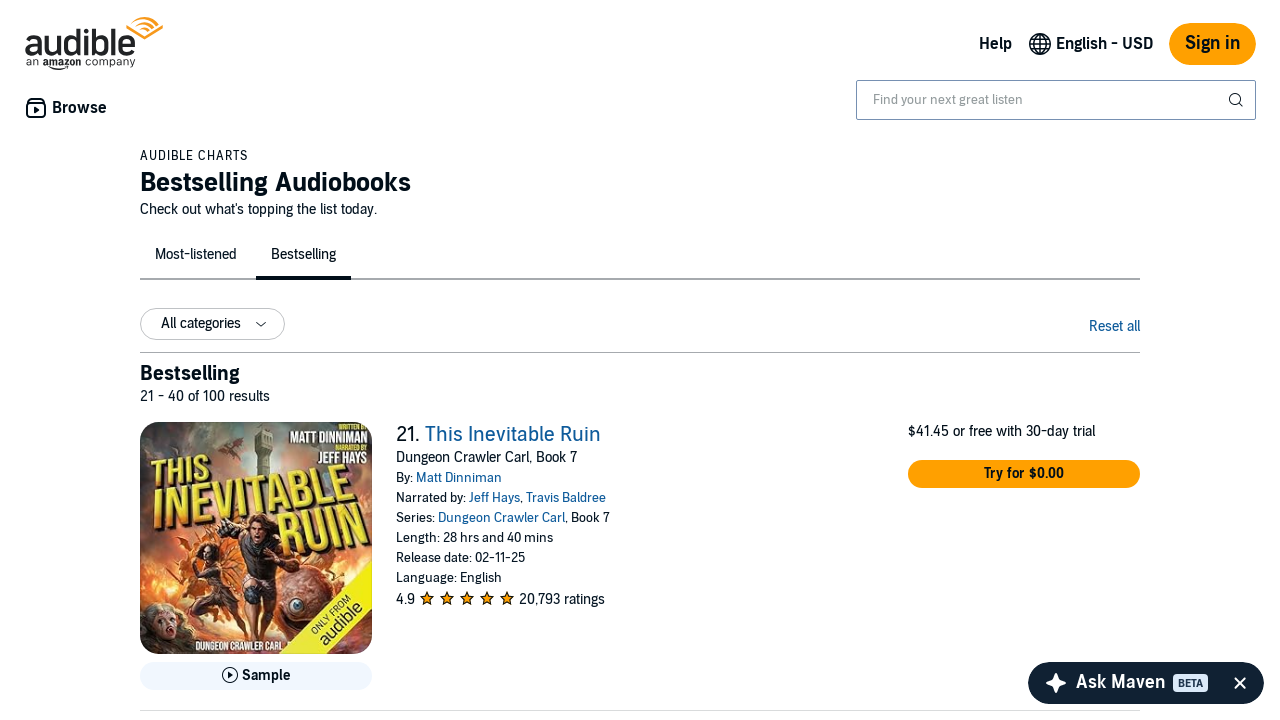

Located all product list items on page 2
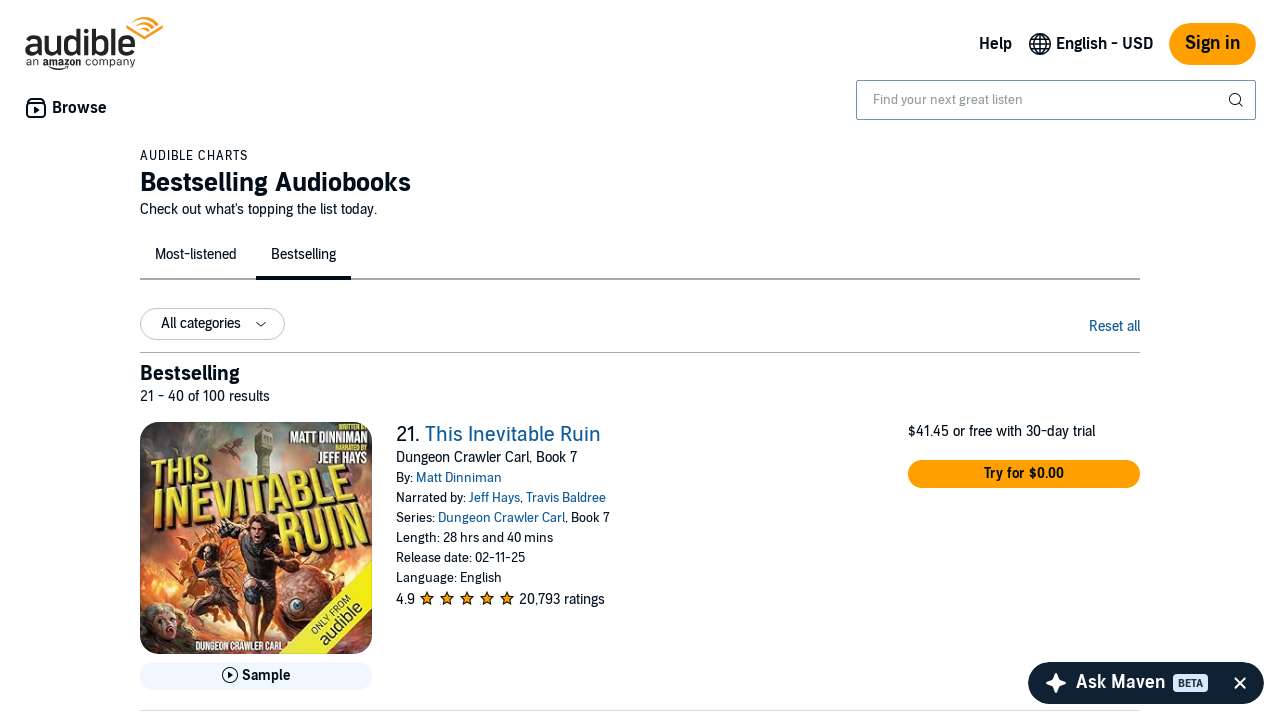

First product became visible on page 2
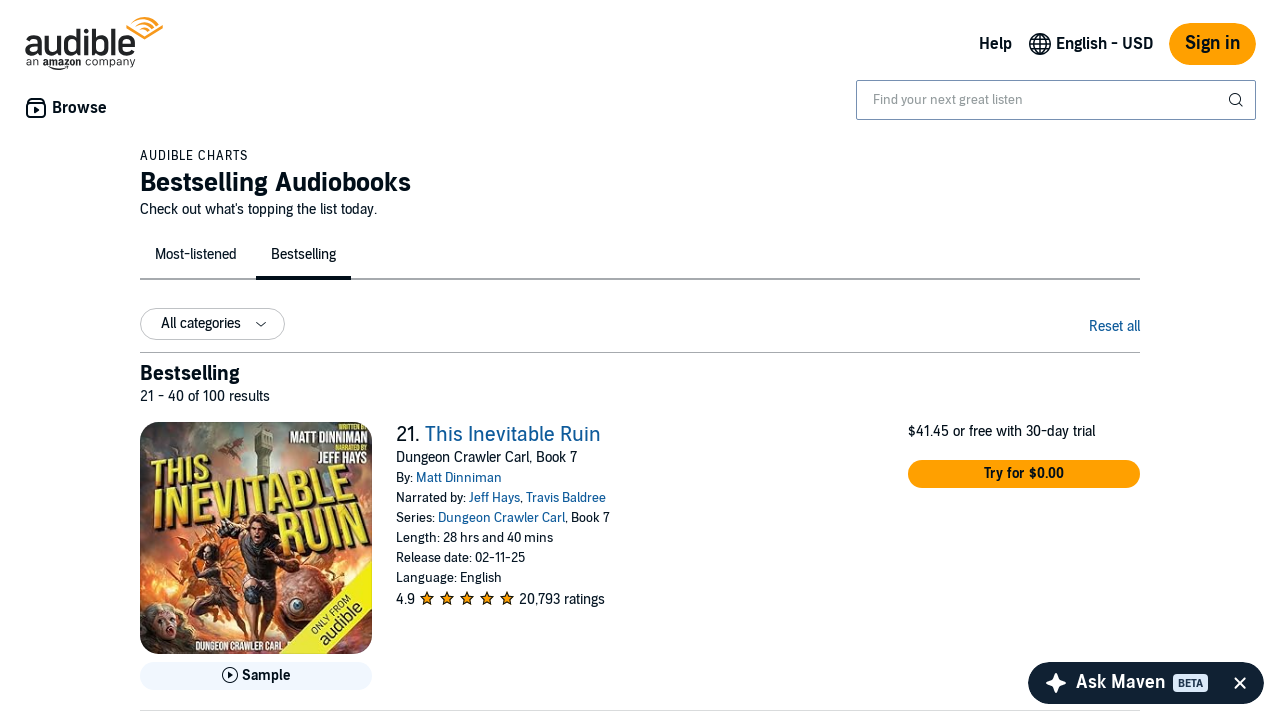

Accessed first product on page 2
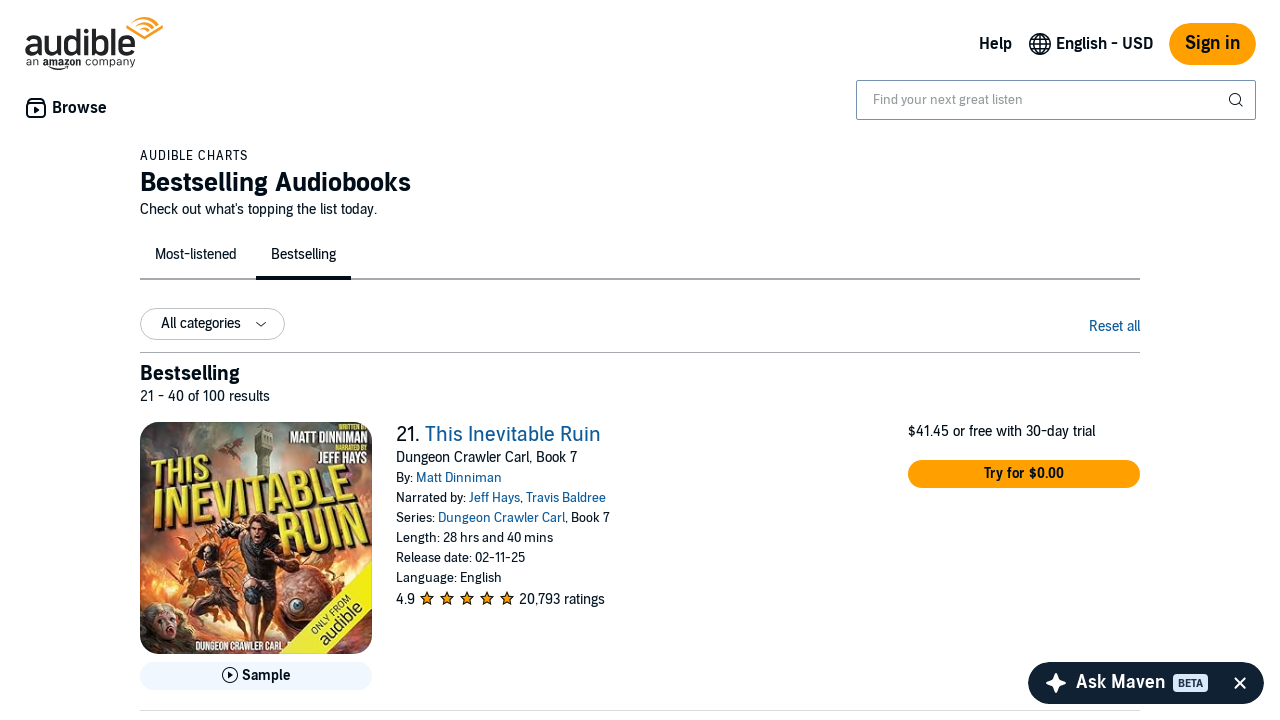

Product heading located on page 2
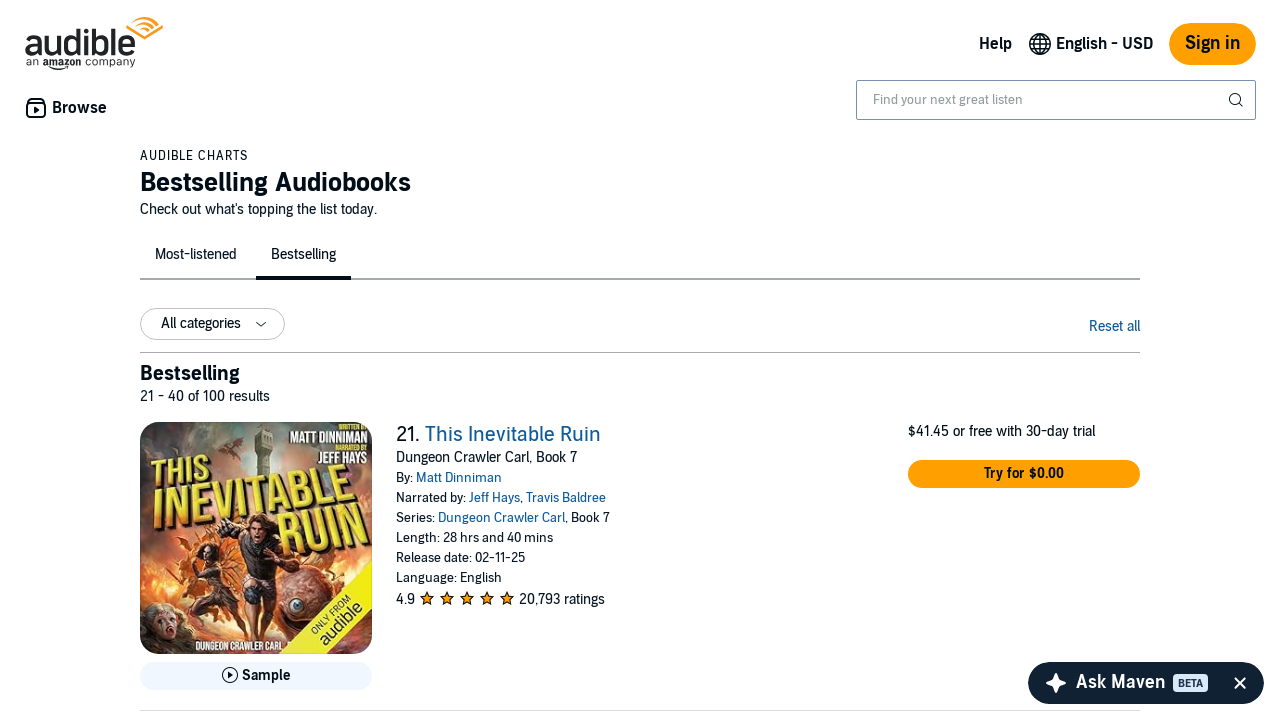

Author label located on page 2
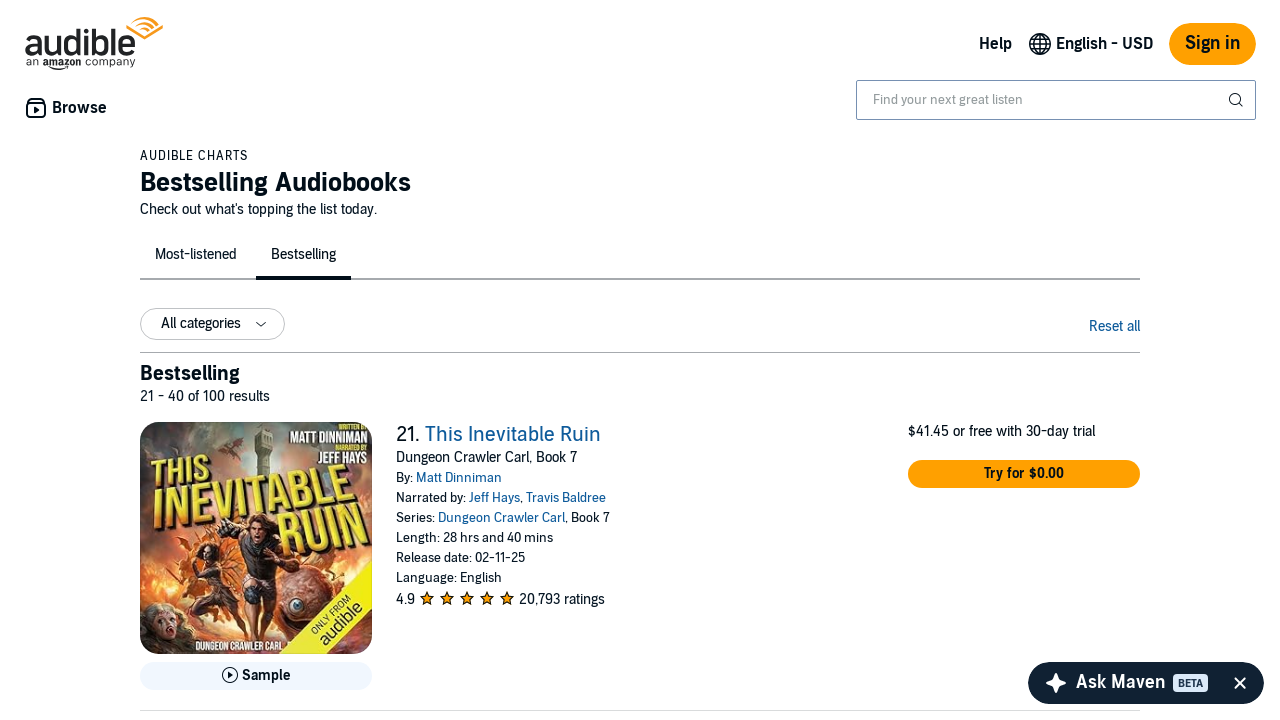

Runtime label located on page 2
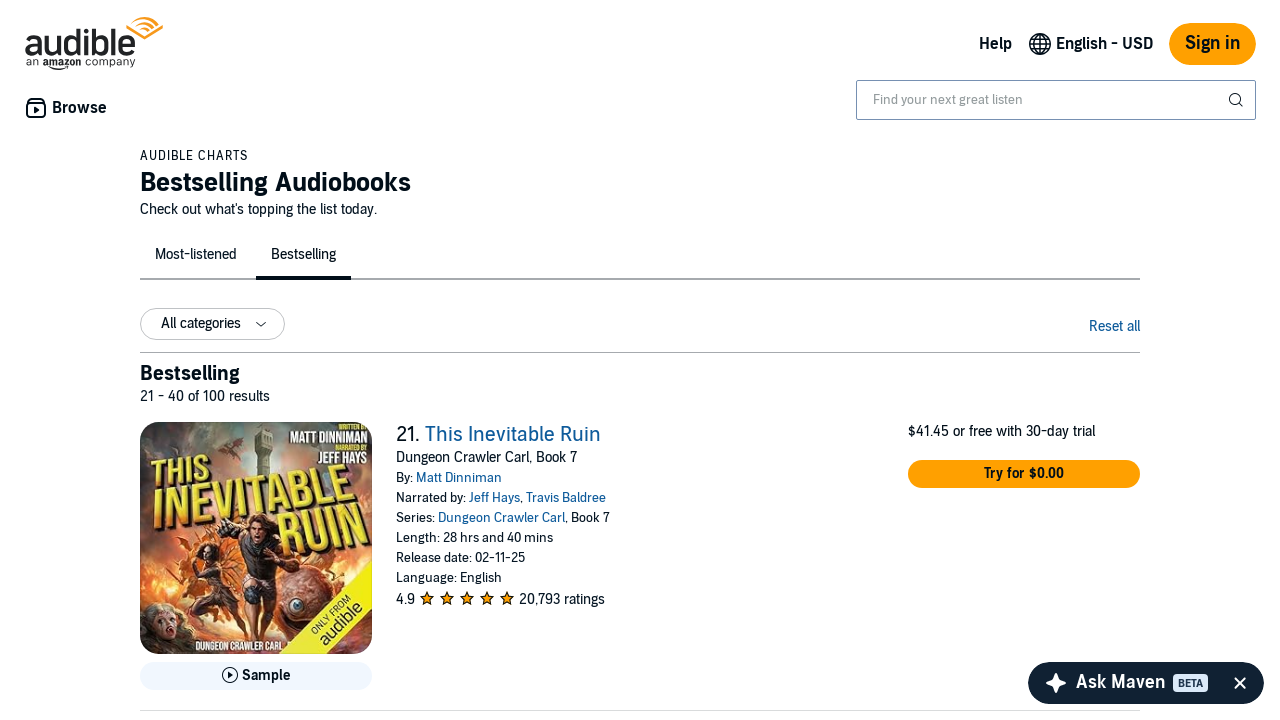

Located next page button on page 2
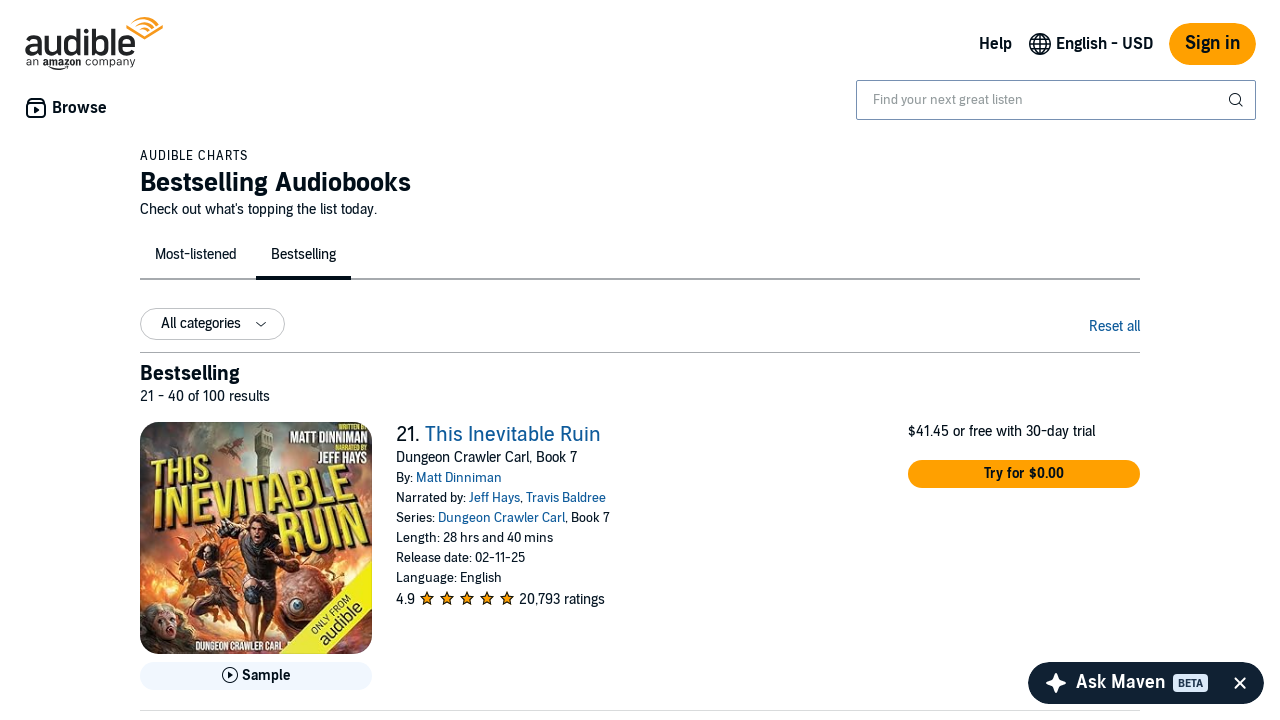

Clicked next page button to navigate from page 2 to 3 at (1124, 536) on span.nextButton
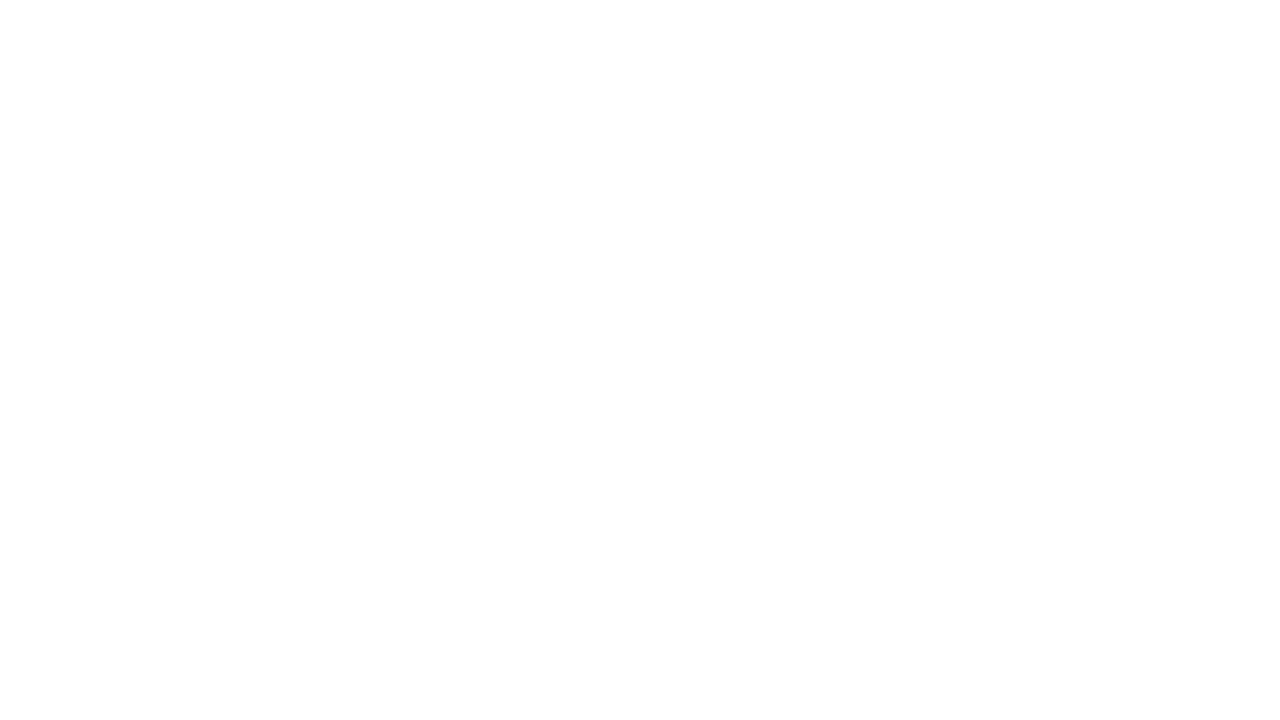

Waited for page 3 to load
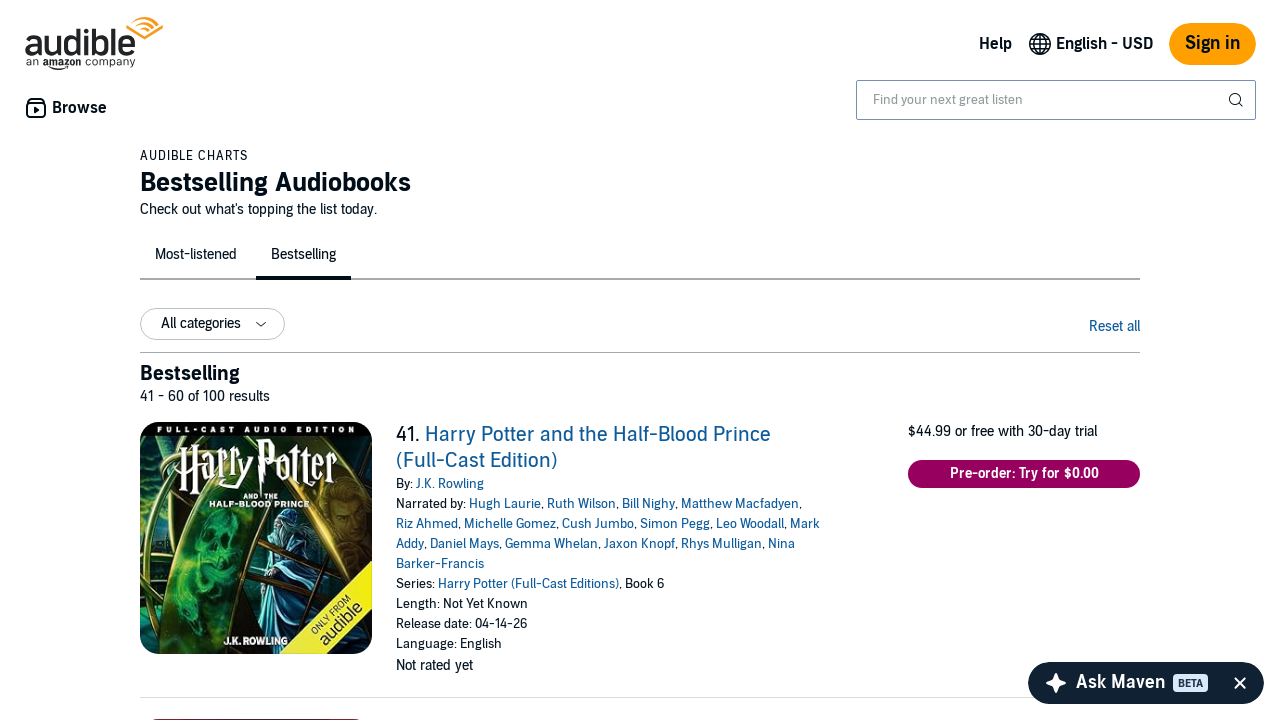

Product container loaded on page 3
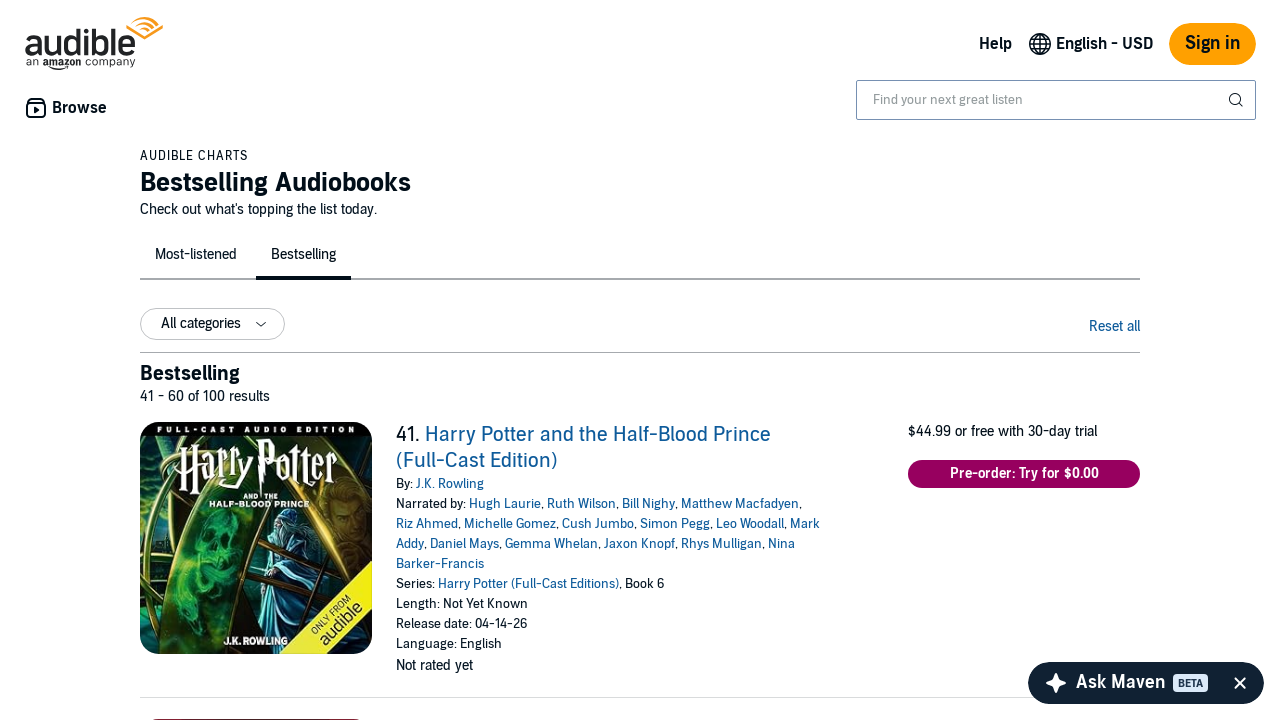

Located product container on page 3
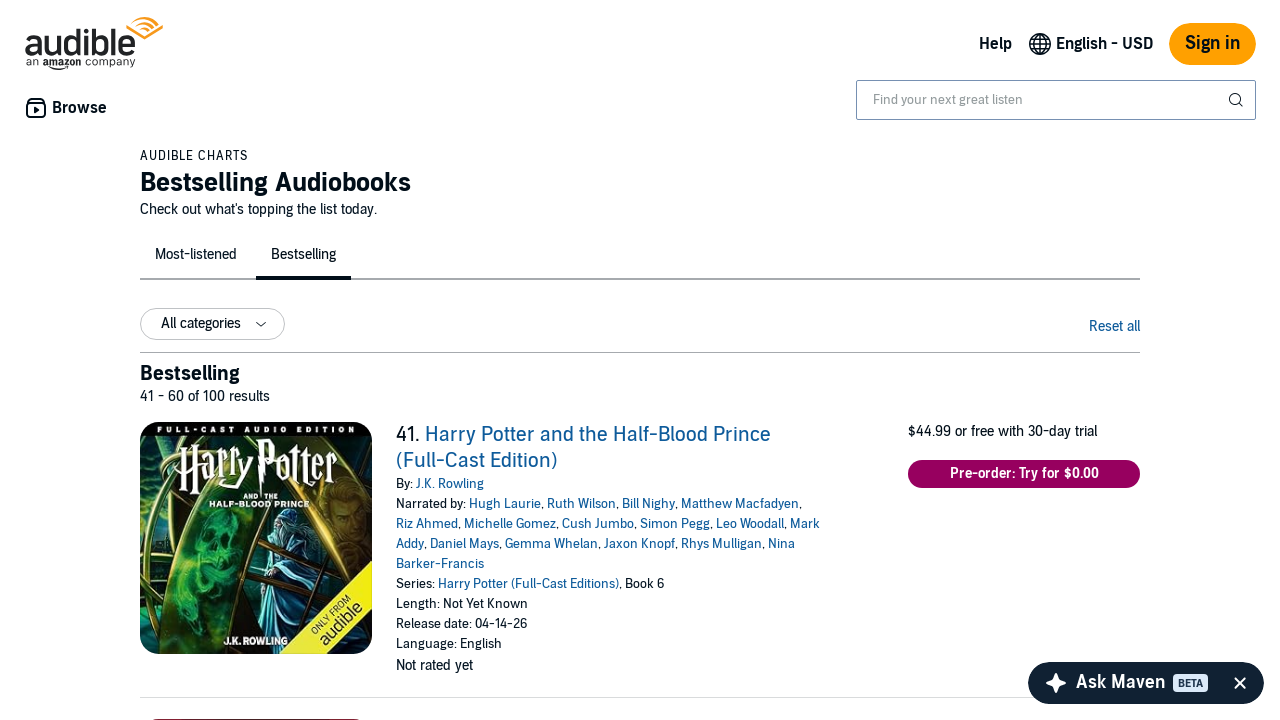

Located all product list items on page 3
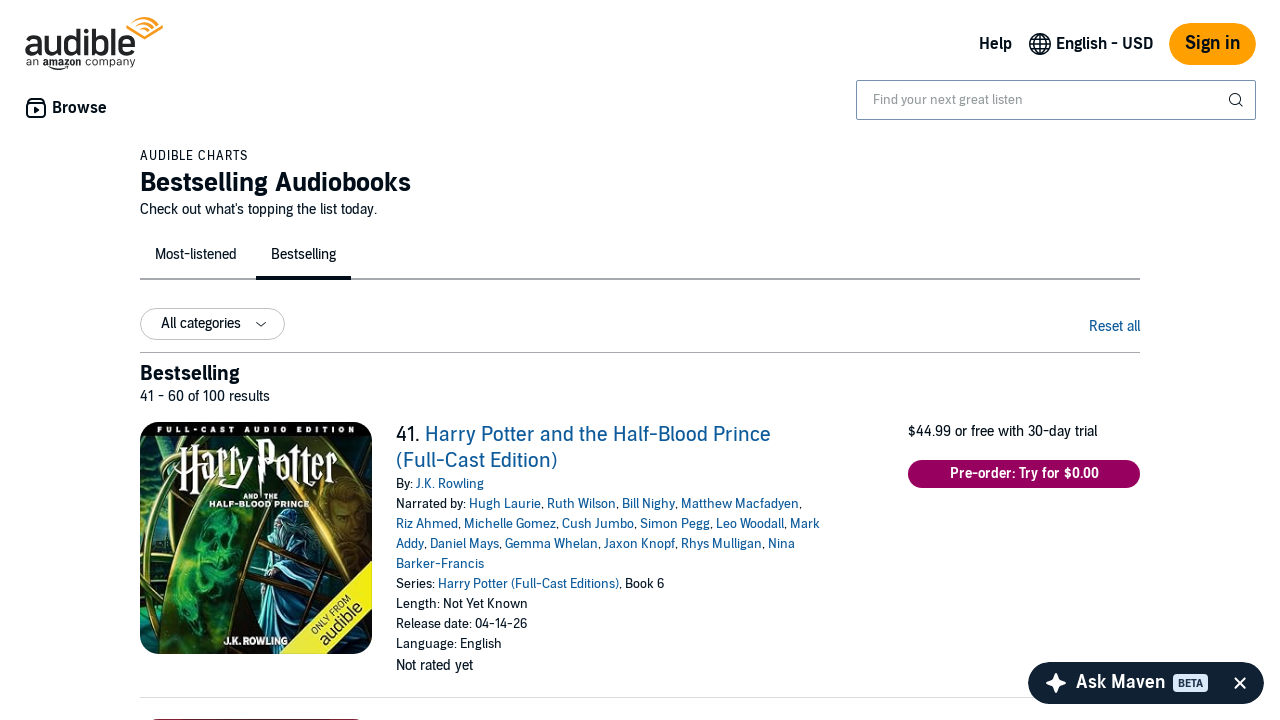

First product became visible on page 3
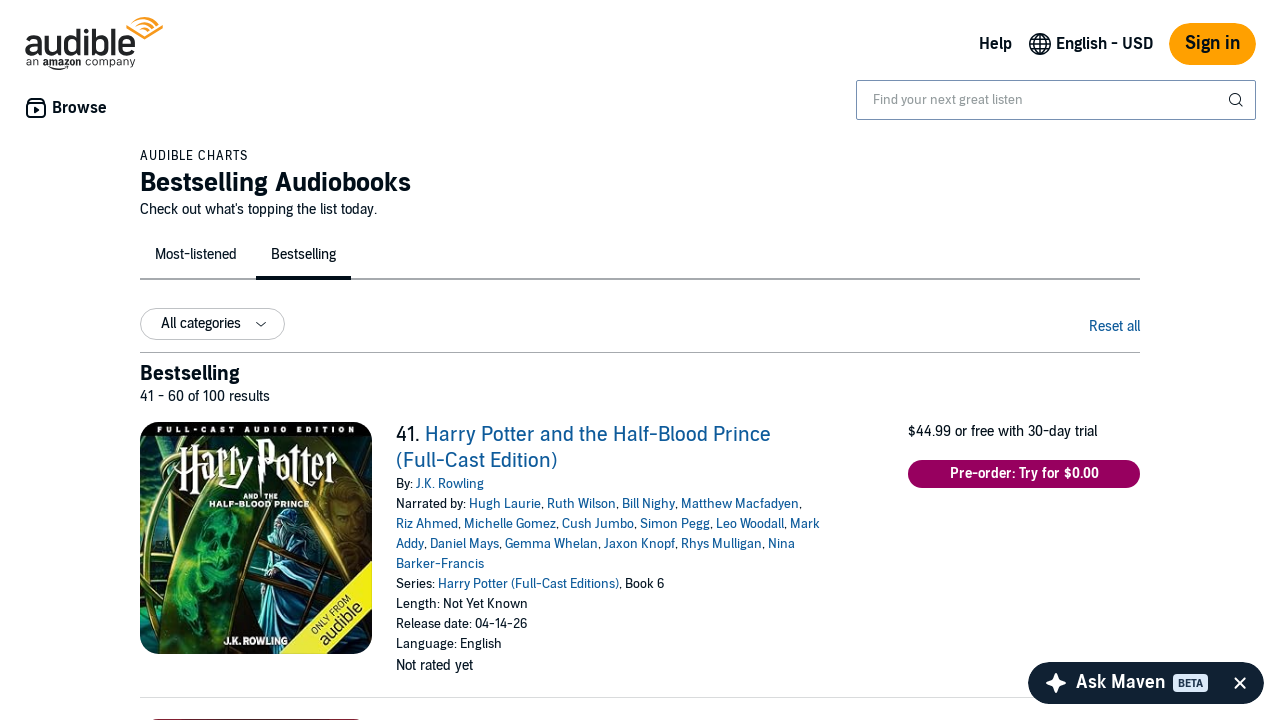

Accessed first product on page 3
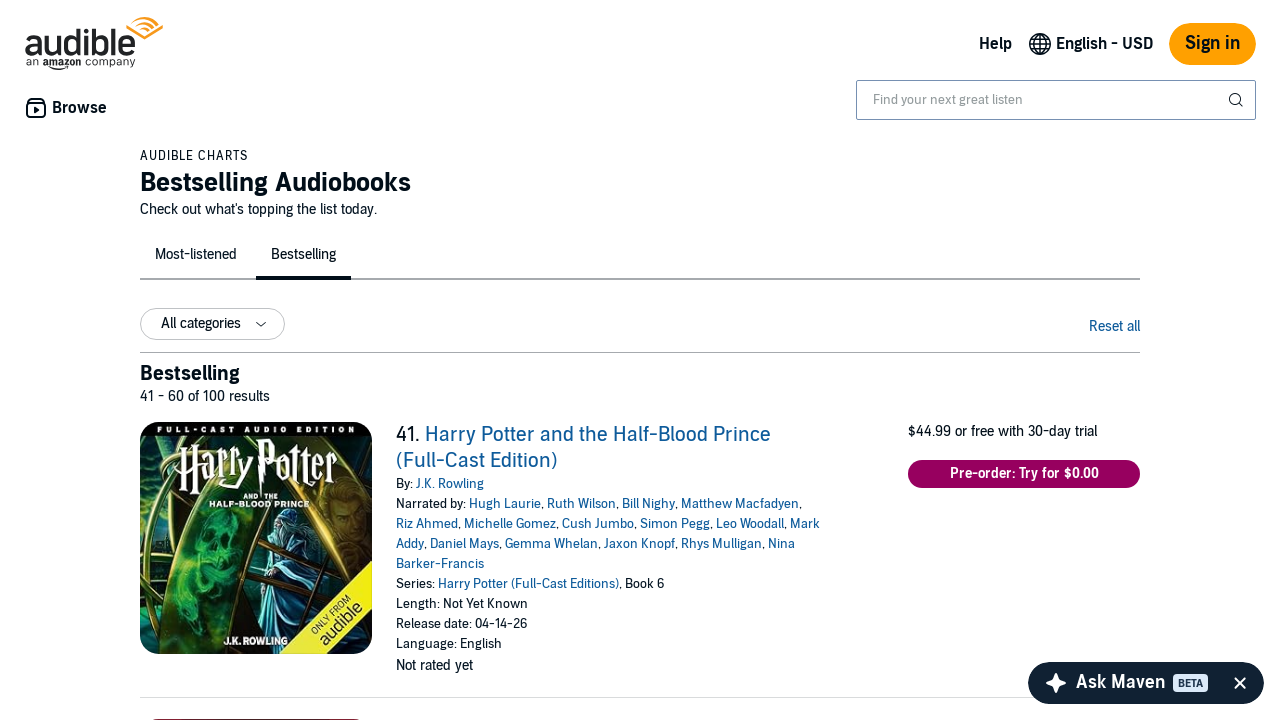

Product heading located on page 3
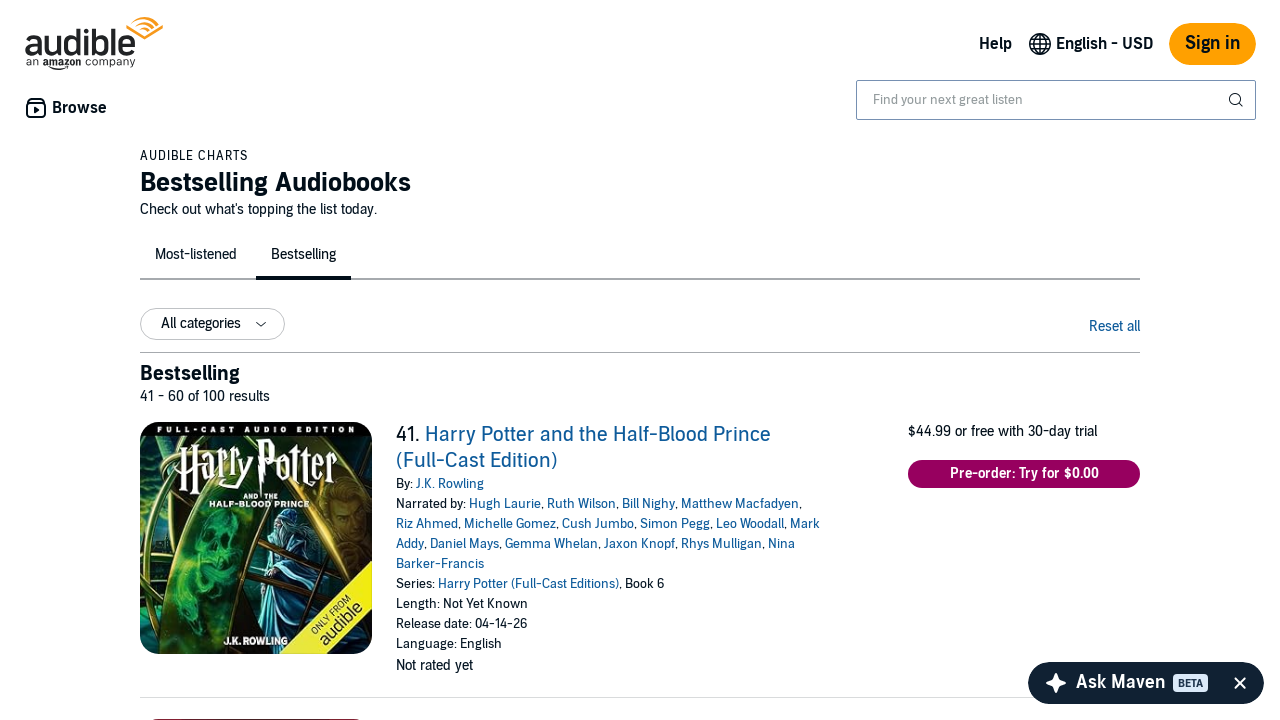

Author label located on page 3
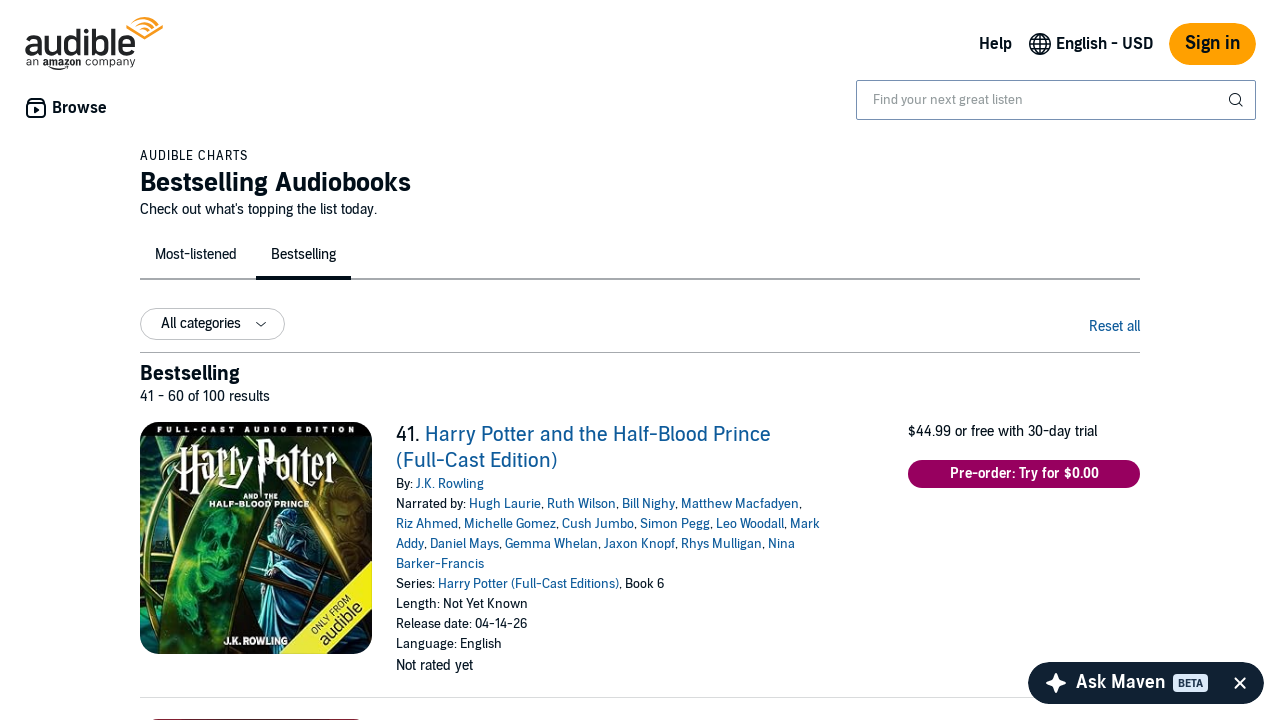

Runtime label located on page 3
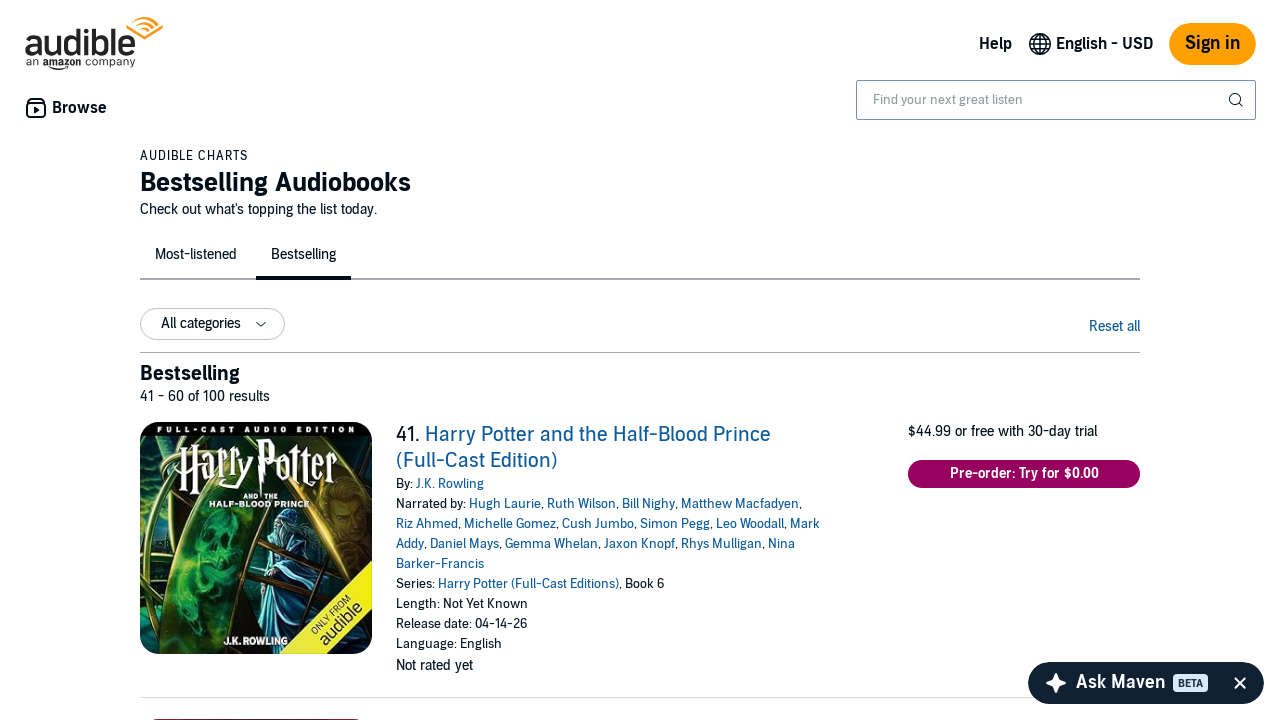

Located next page button on page 3
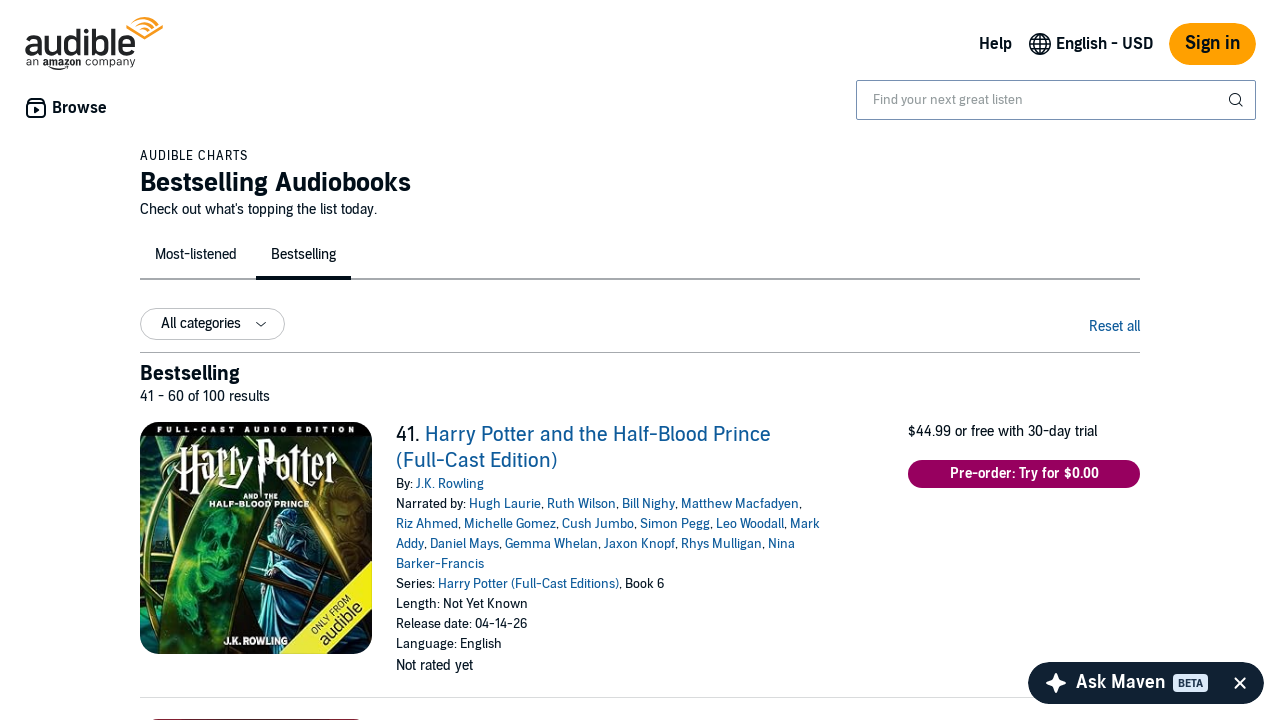

Clicked next page button to navigate from page 3 to 4 at (1124, 536) on span.nextButton
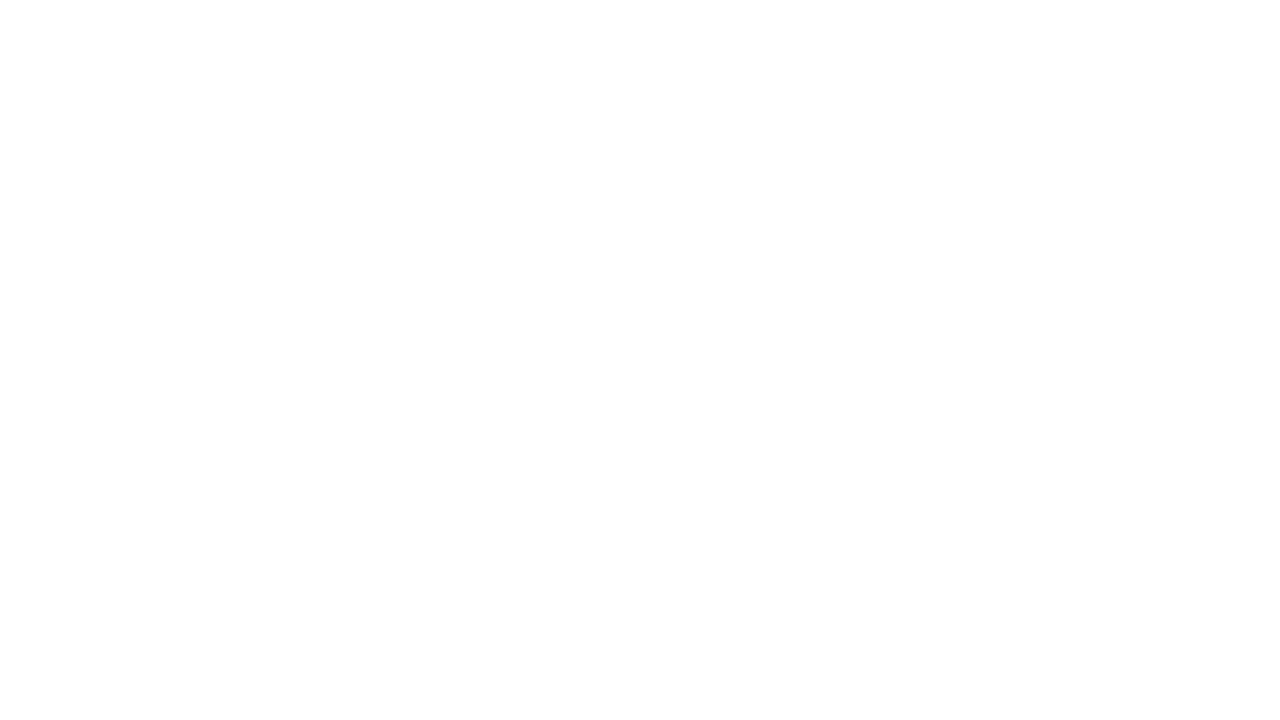

Waited for page 4 to load
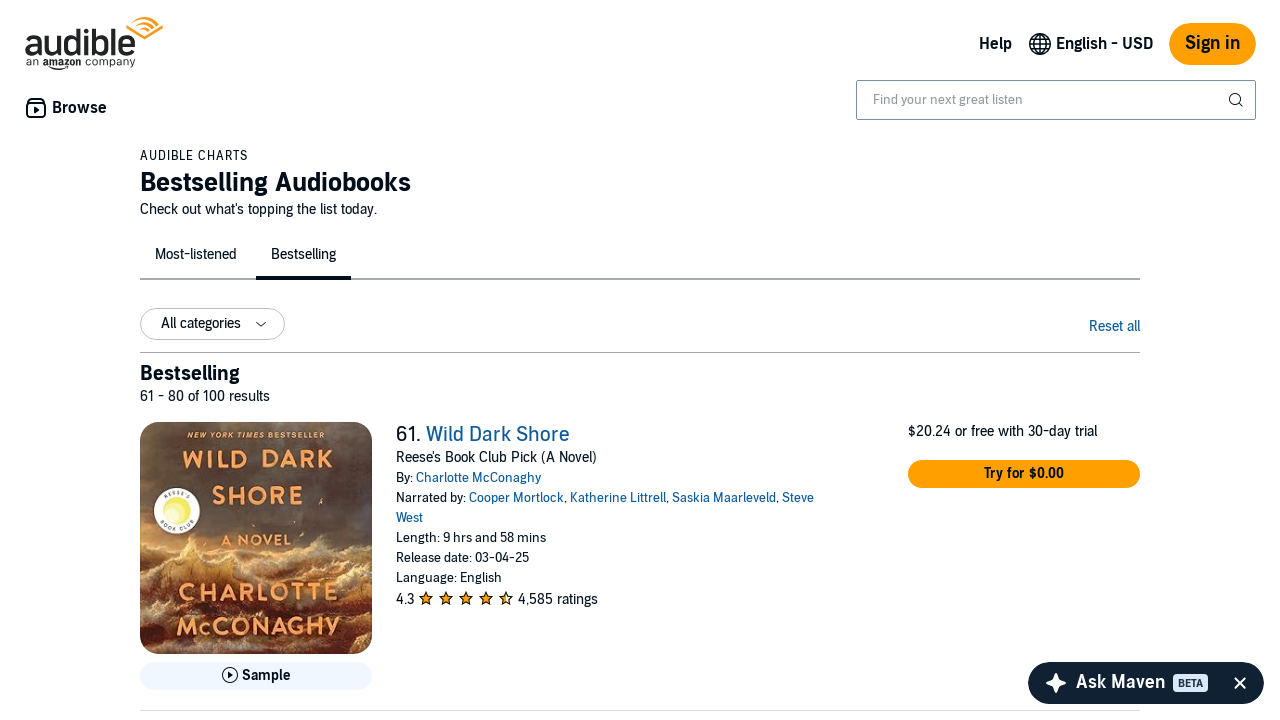

Product container loaded on page 4
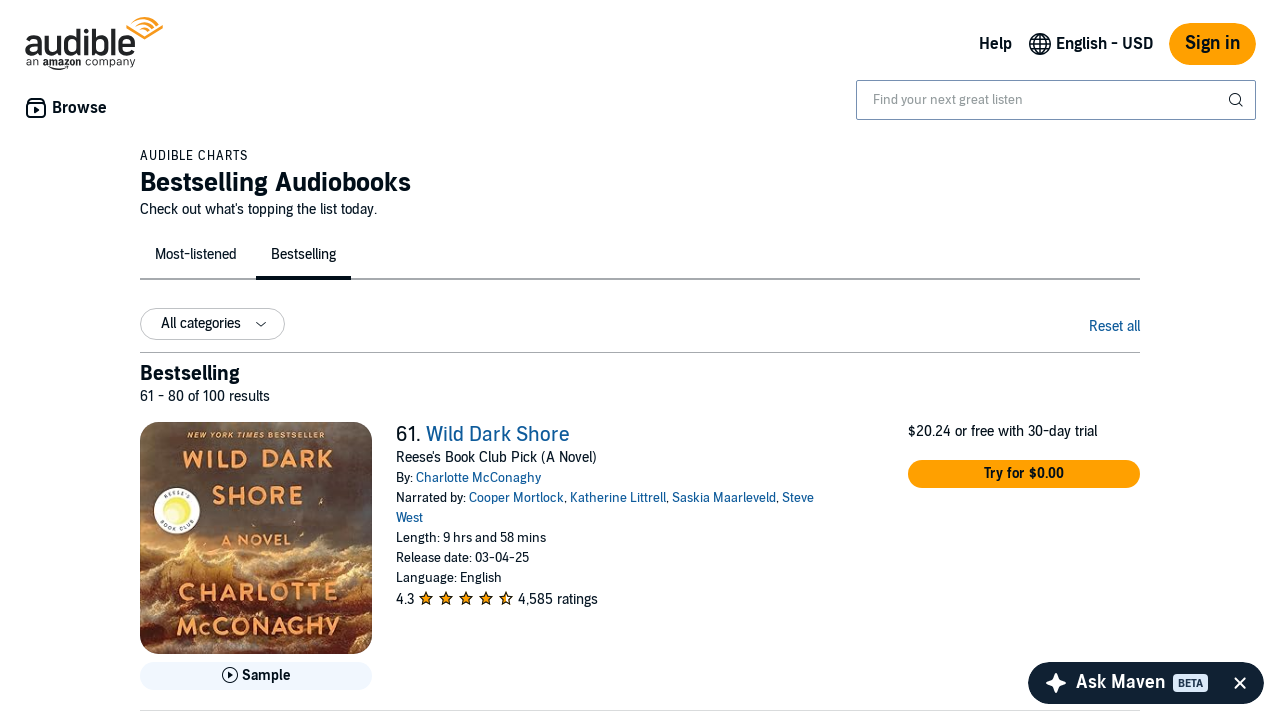

Located product container on page 4
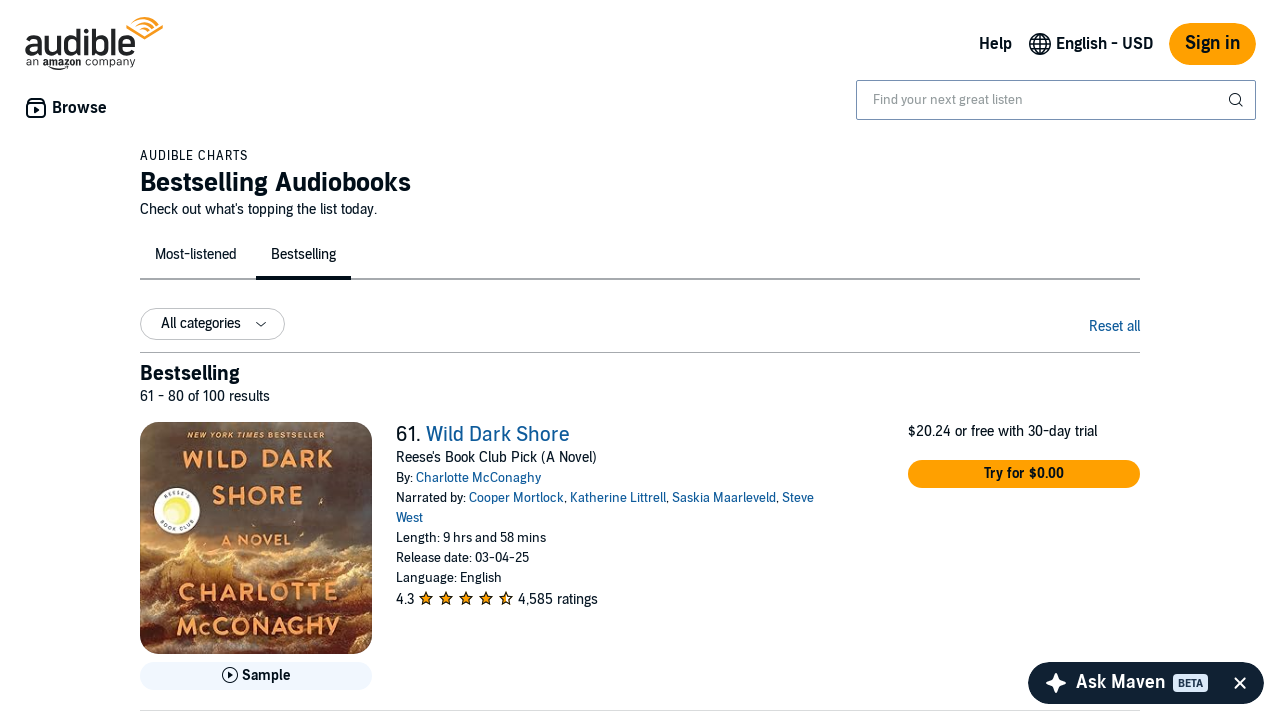

Located all product list items on page 4
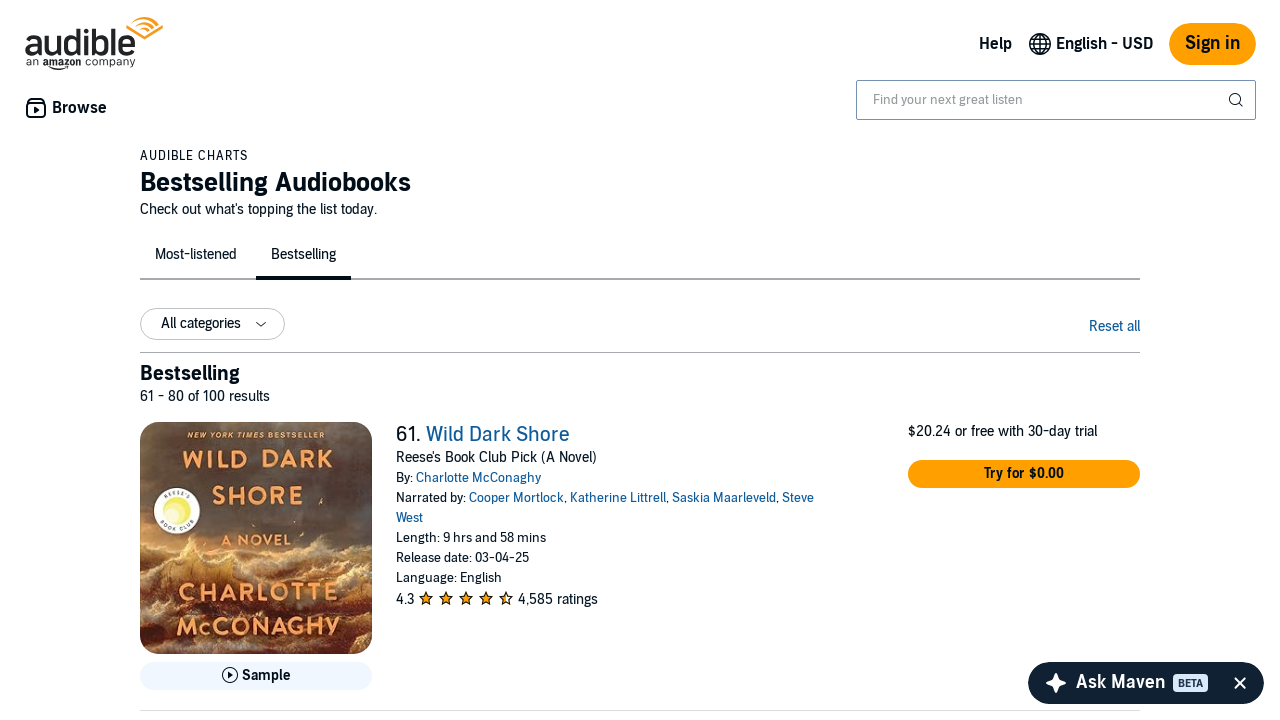

First product became visible on page 4
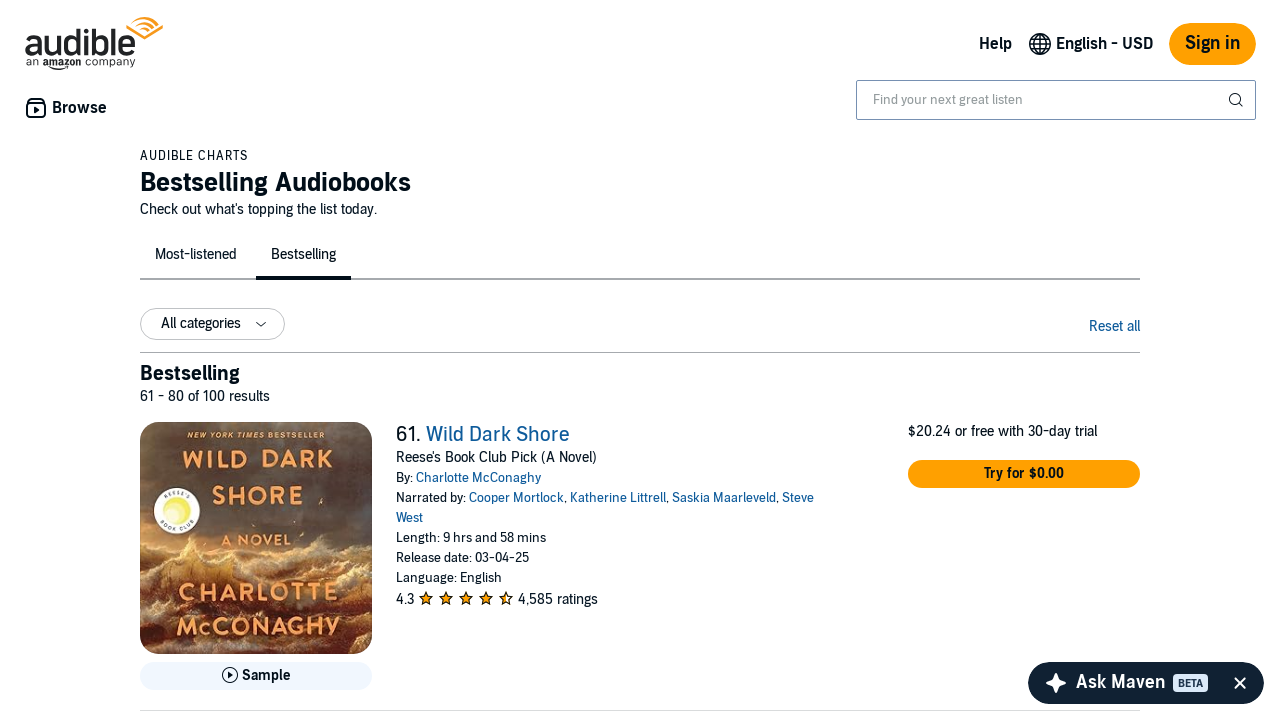

Accessed first product on page 4
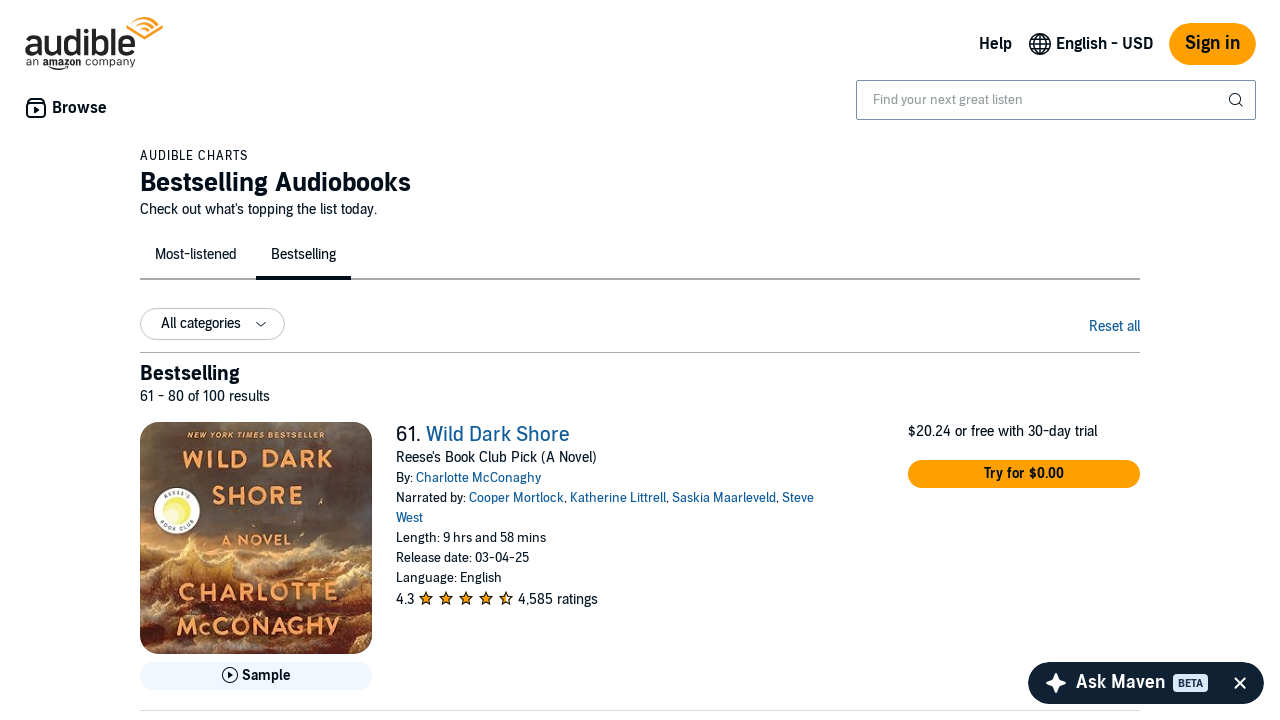

Product heading located on page 4
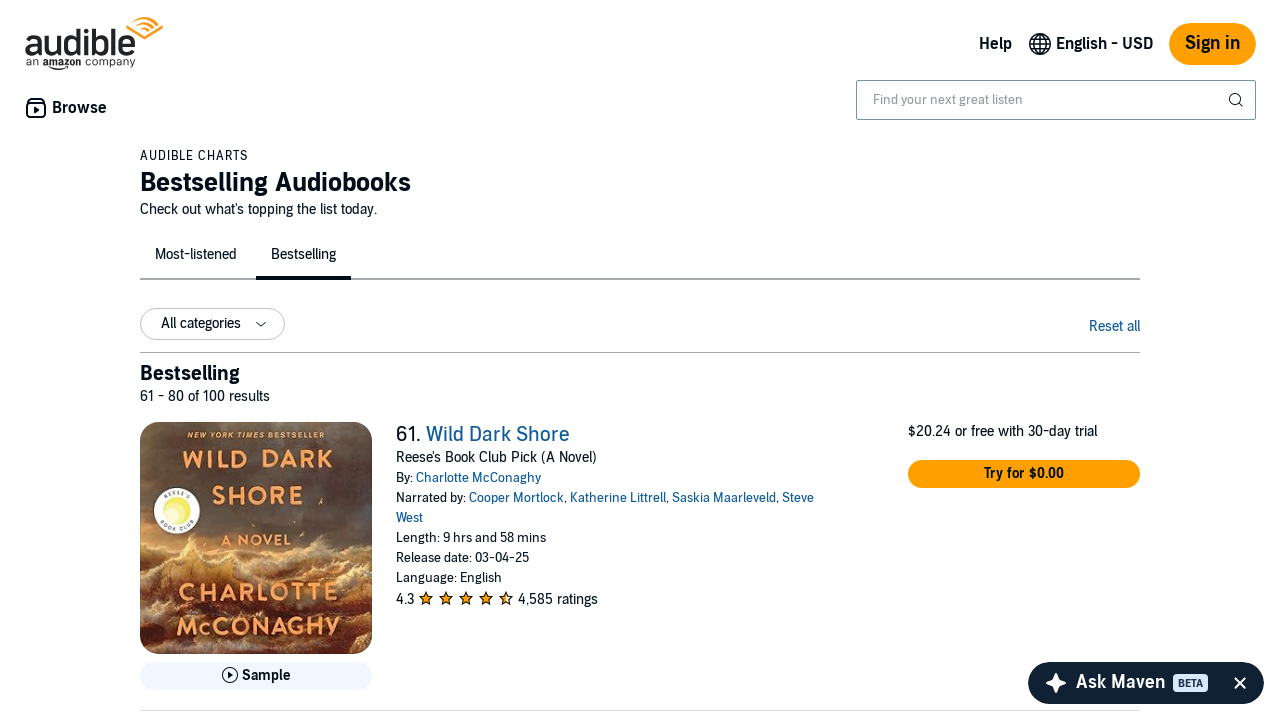

Author label located on page 4
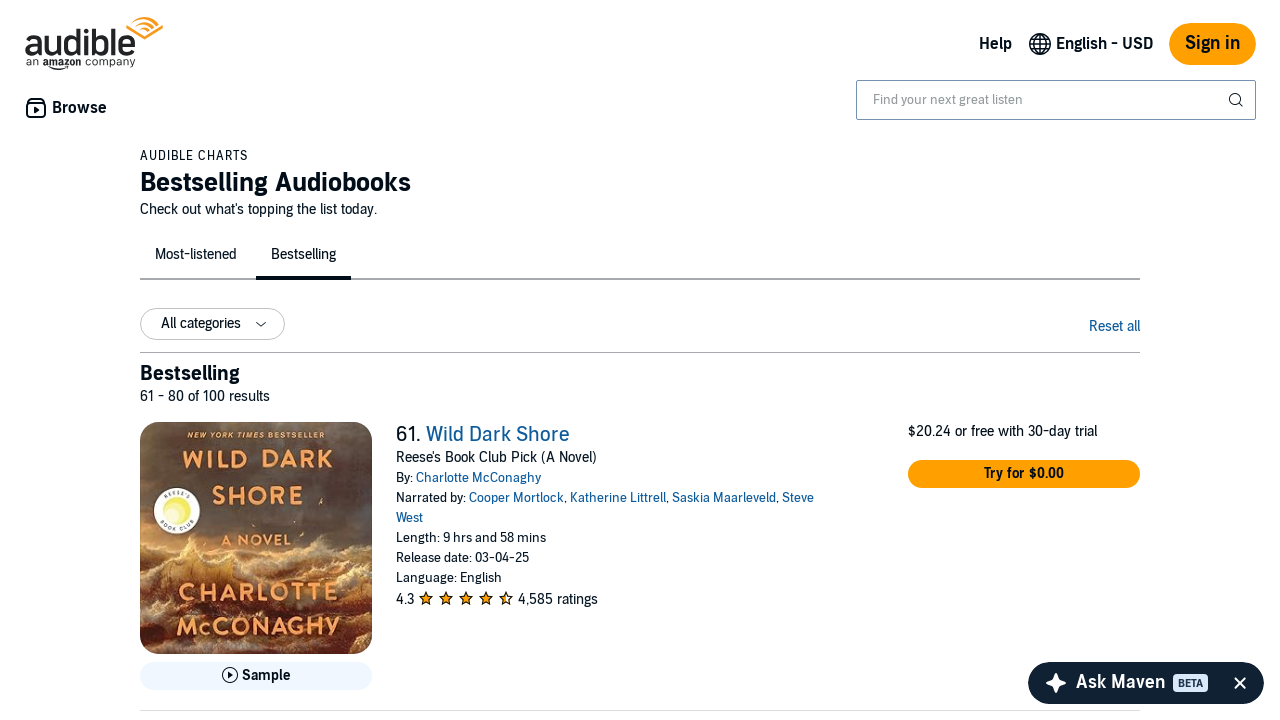

Runtime label located on page 4
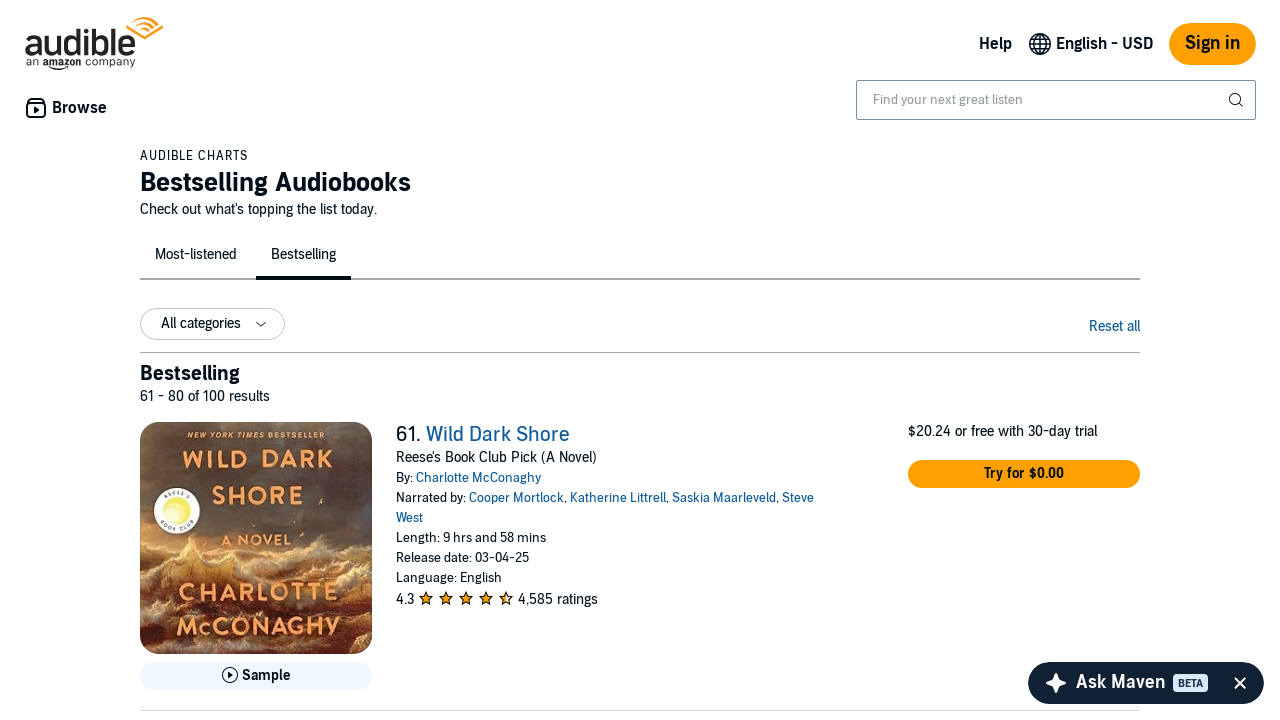

Located next page button on page 4
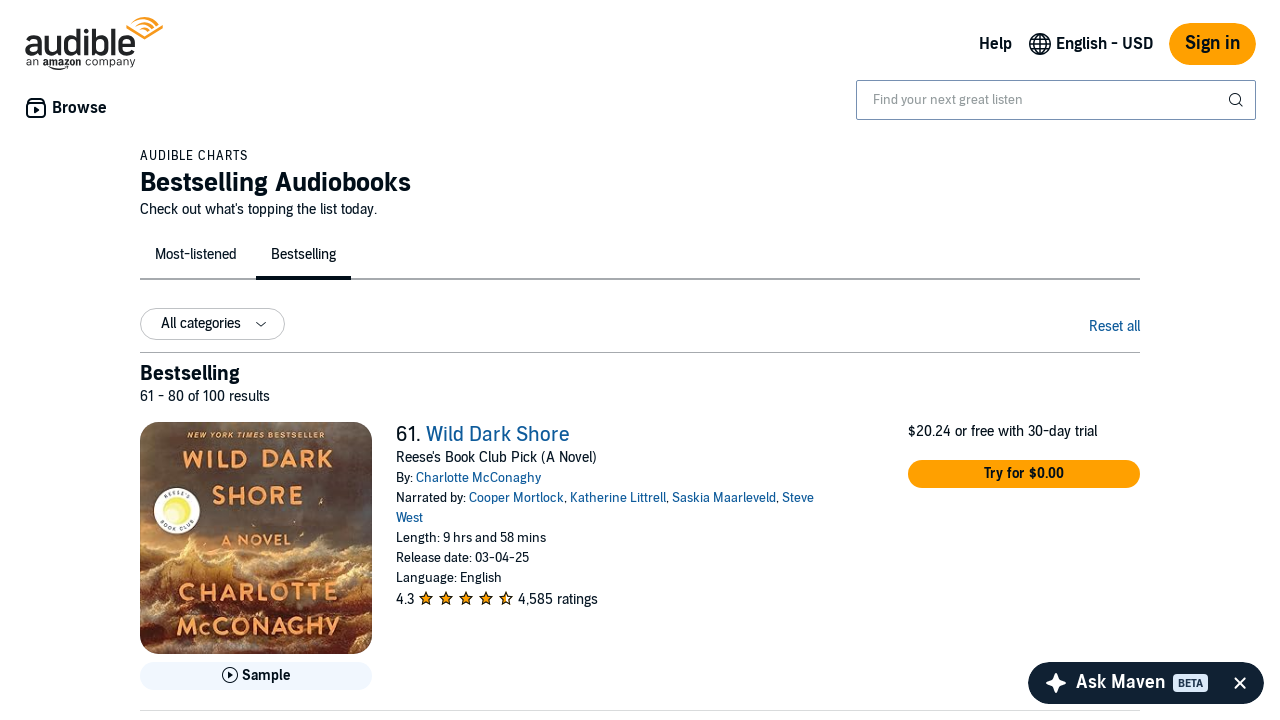

Clicked next page button to navigate from page 4 to 5 at (1124, 536) on span.nextButton
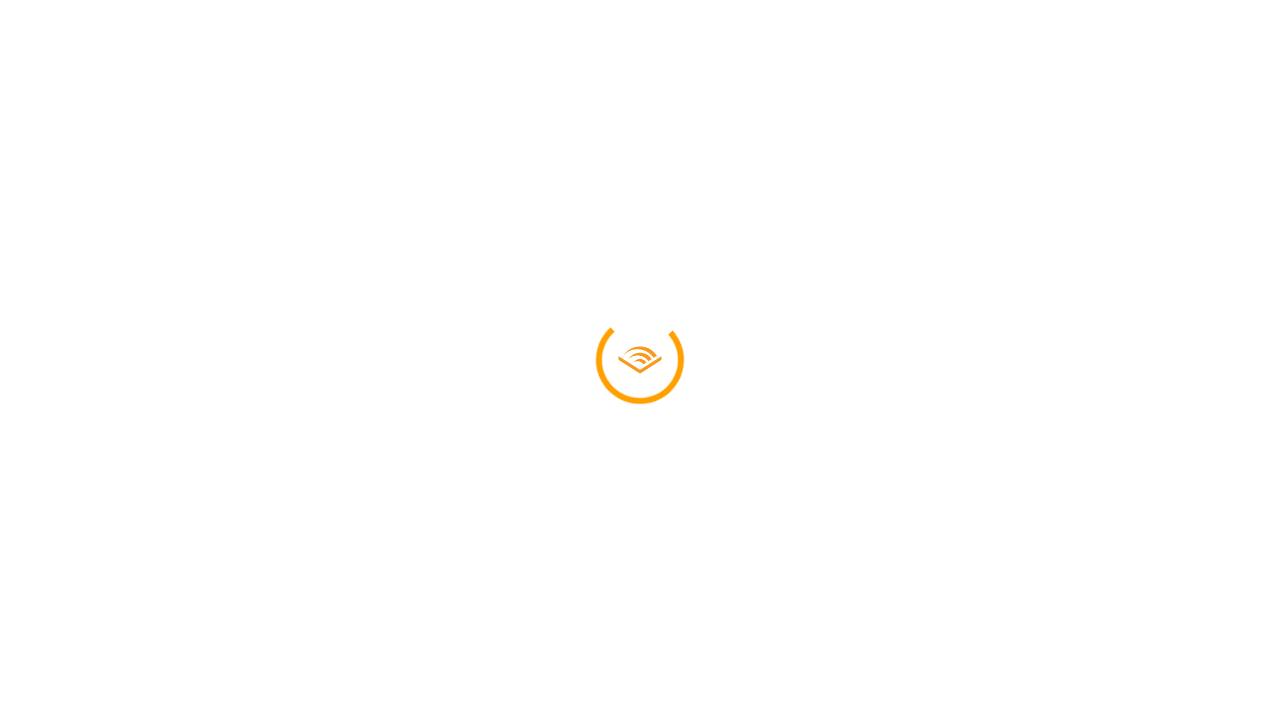

Waited for page 5 to load
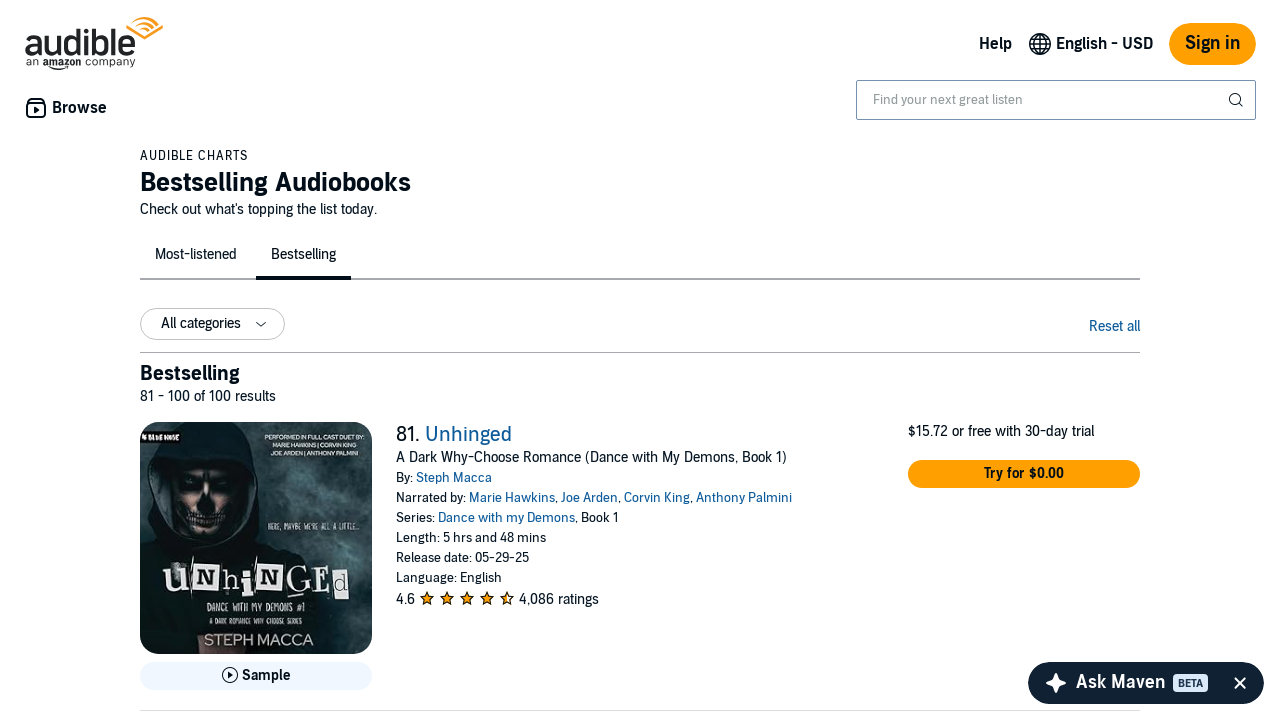

Product container loaded on page 5
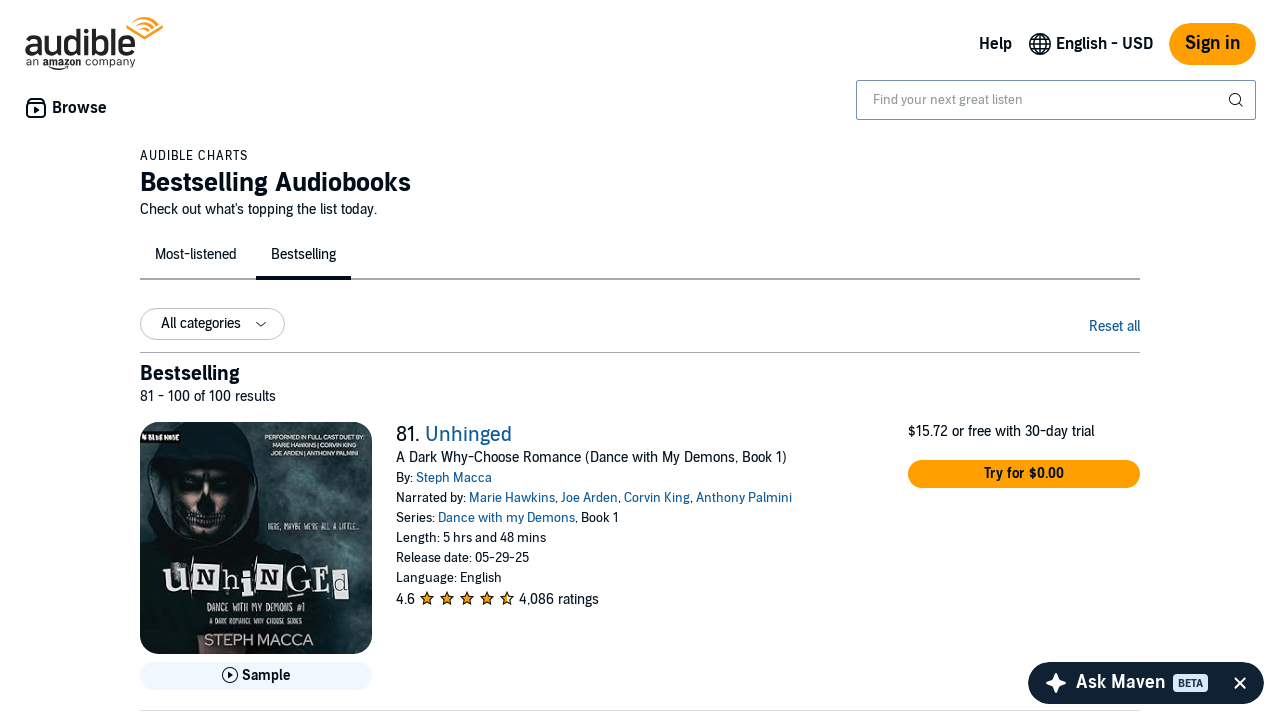

Located product container on page 5
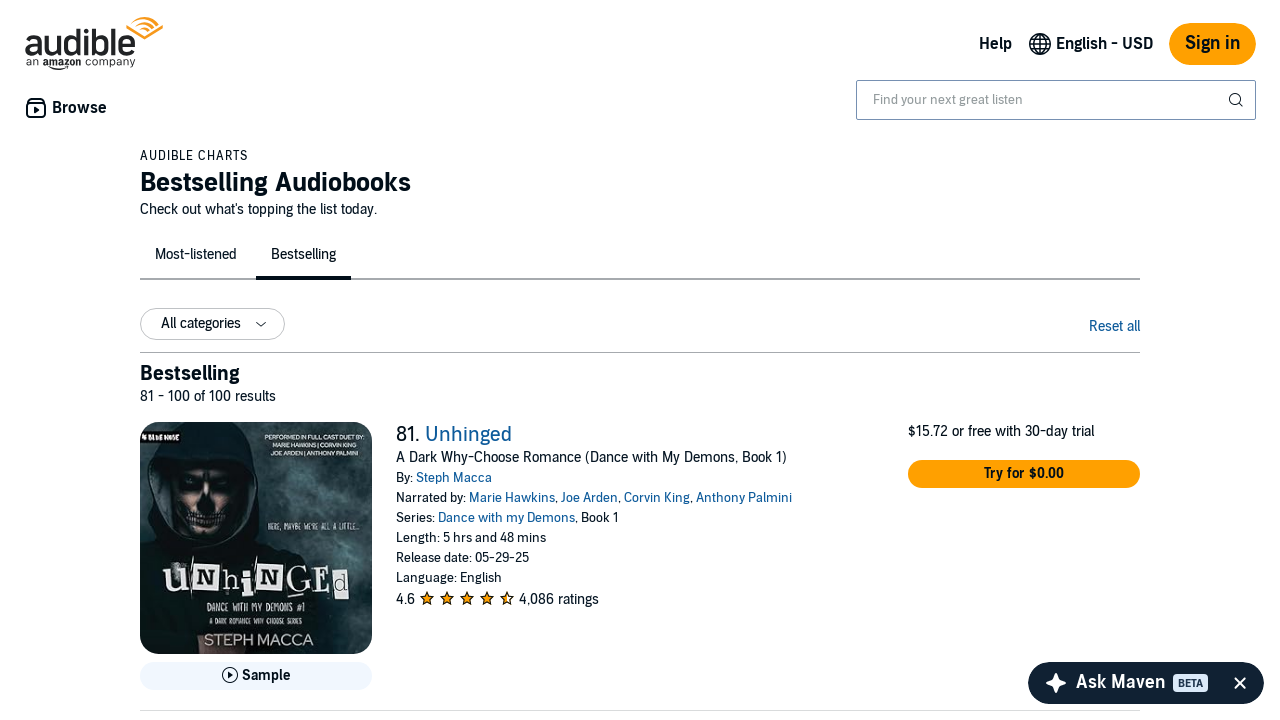

Located all product list items on page 5
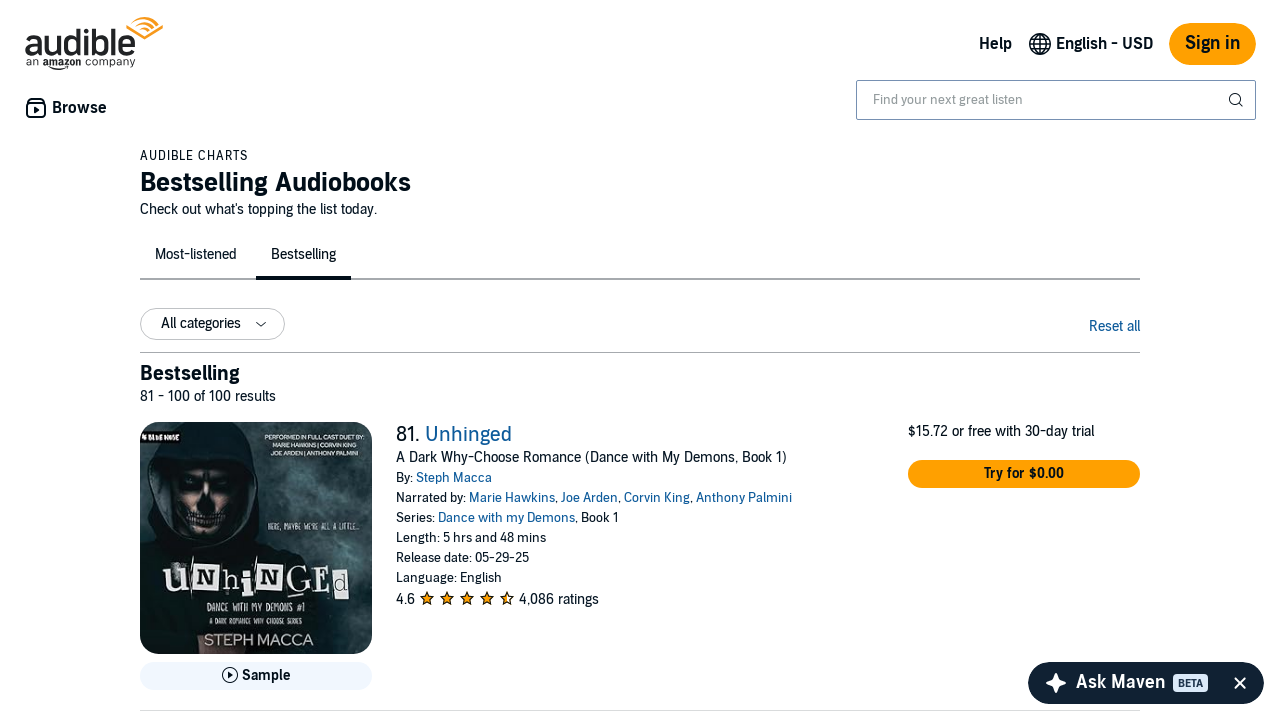

First product became visible on page 5
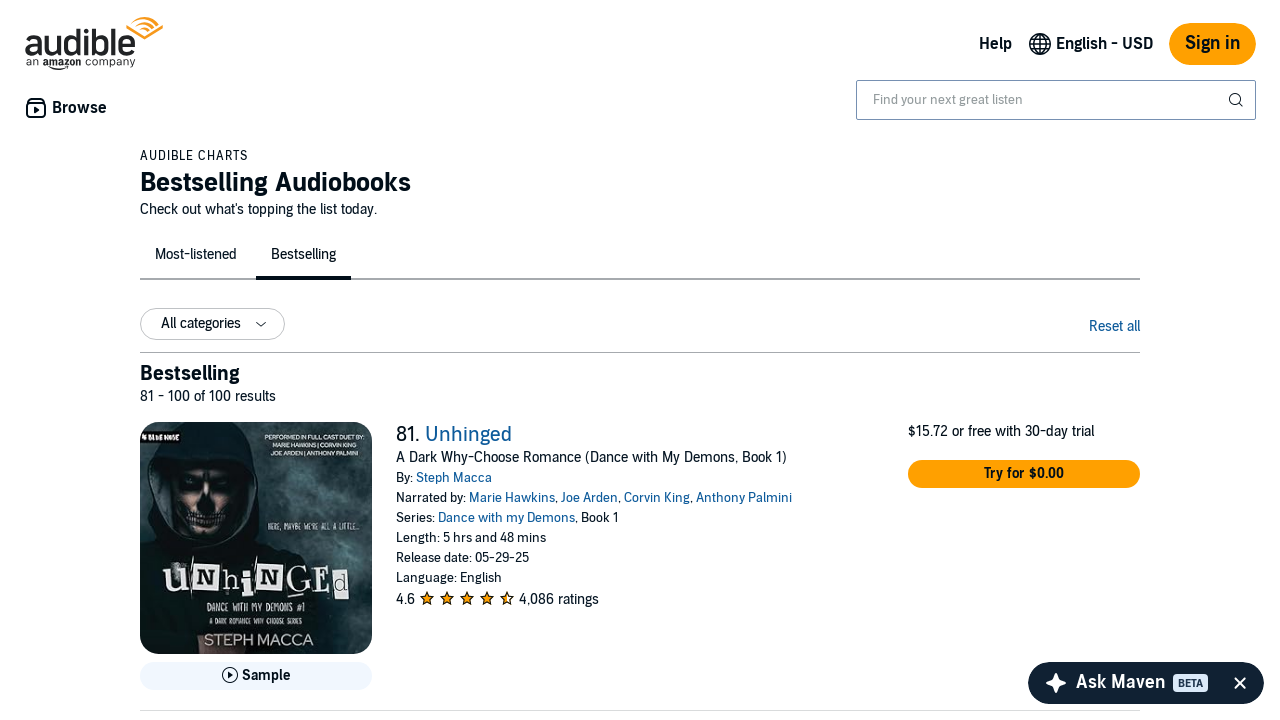

Accessed first product on page 5
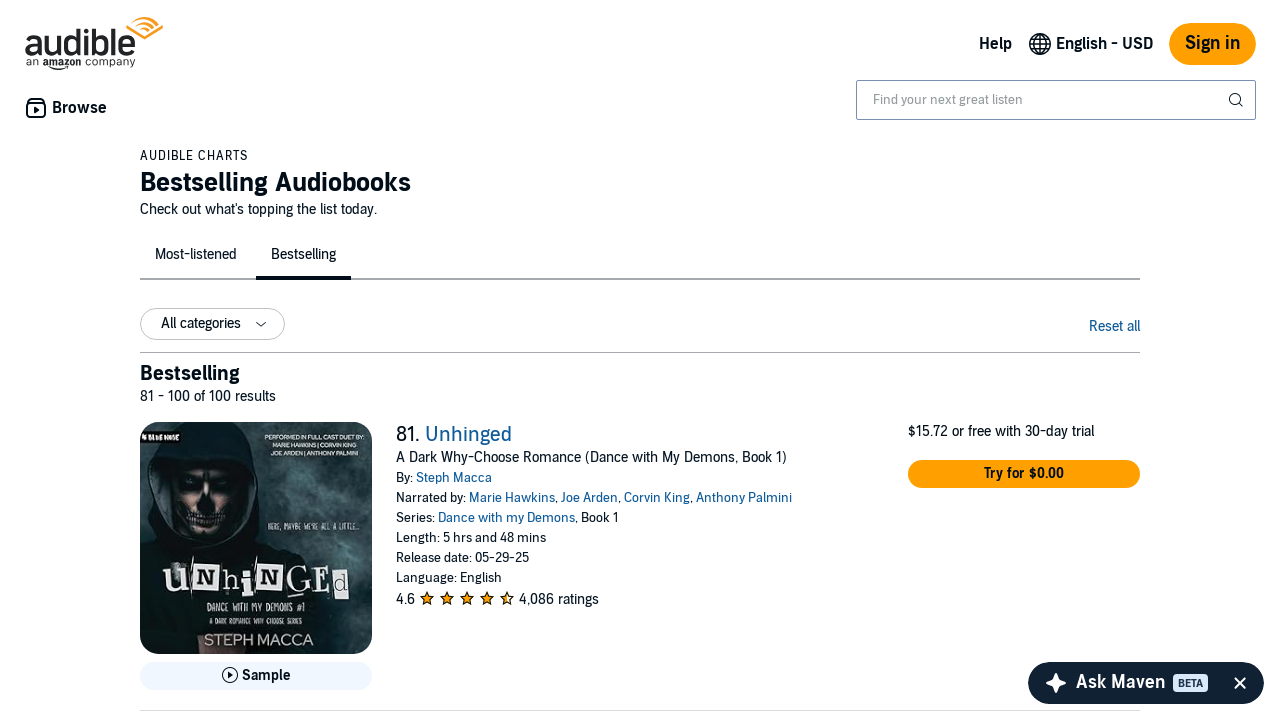

Product heading located on page 5
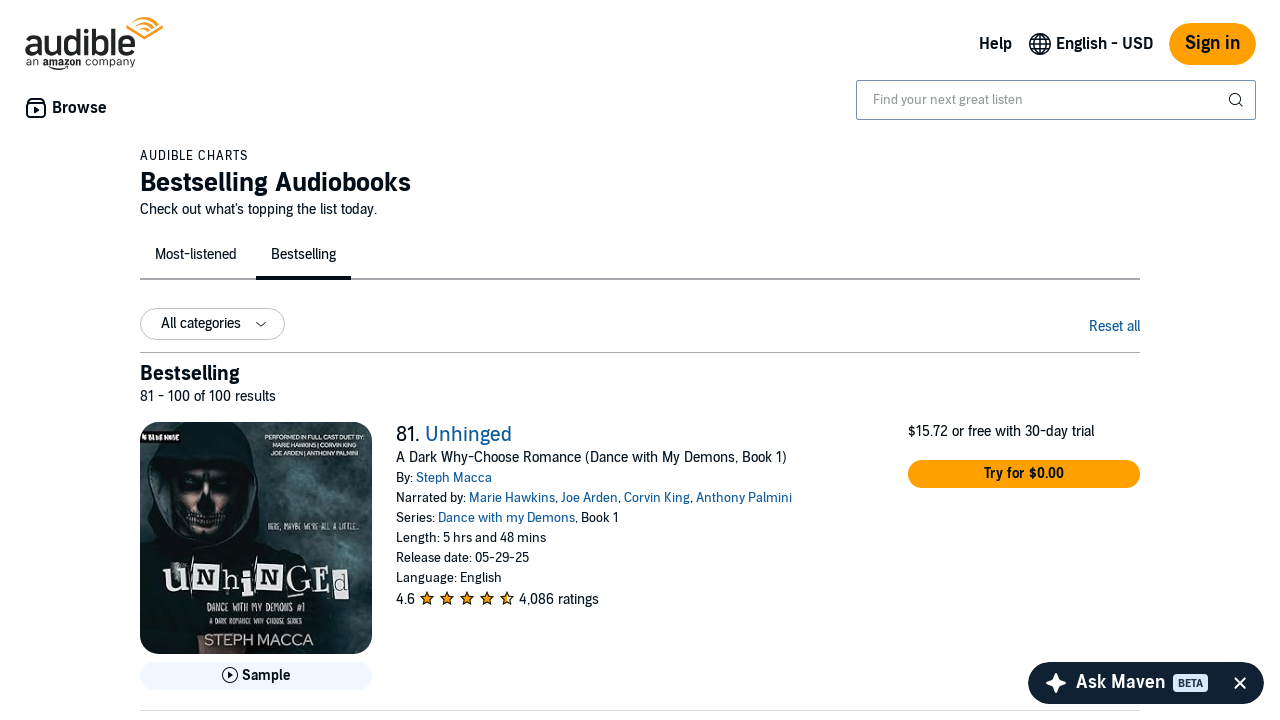

Author label located on page 5
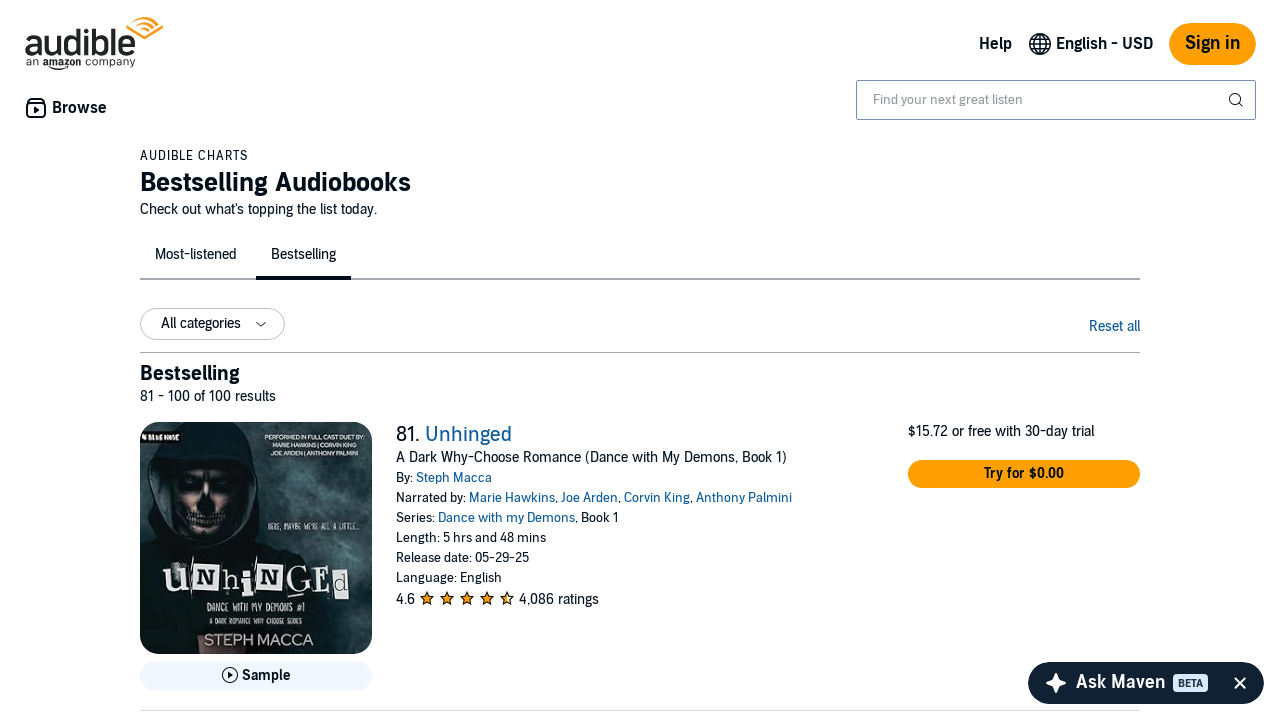

Runtime label located on page 5
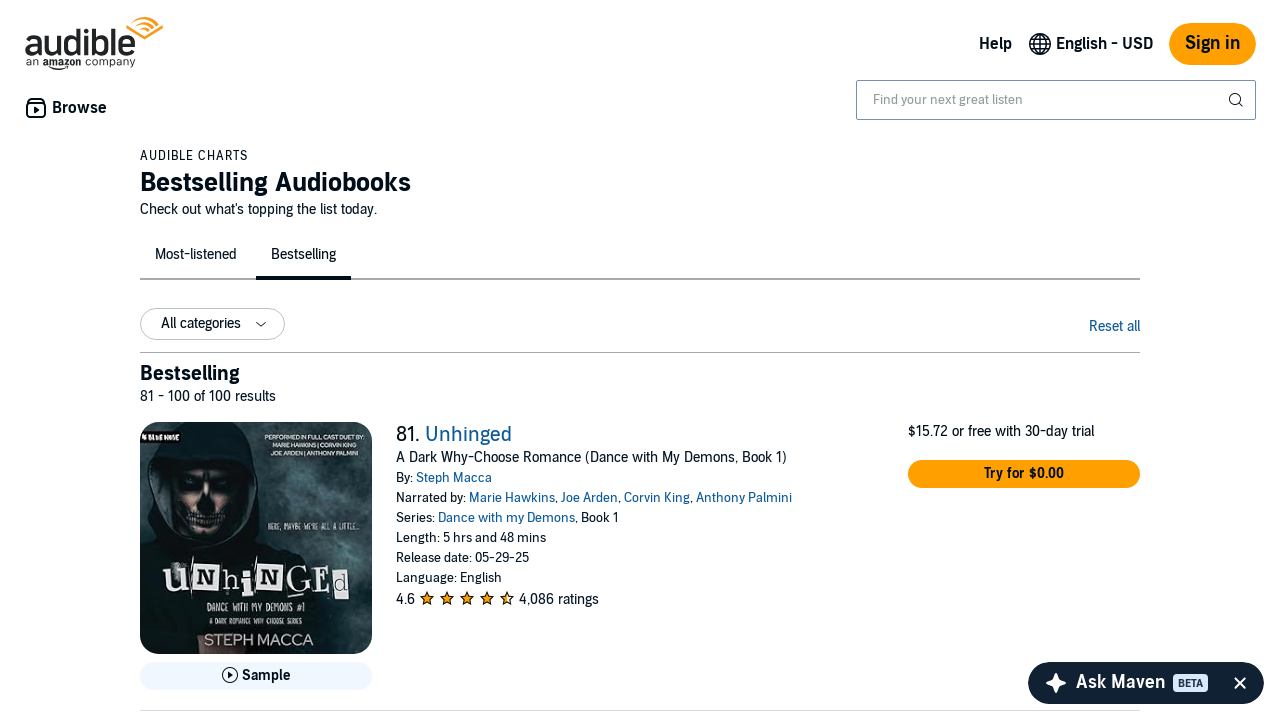

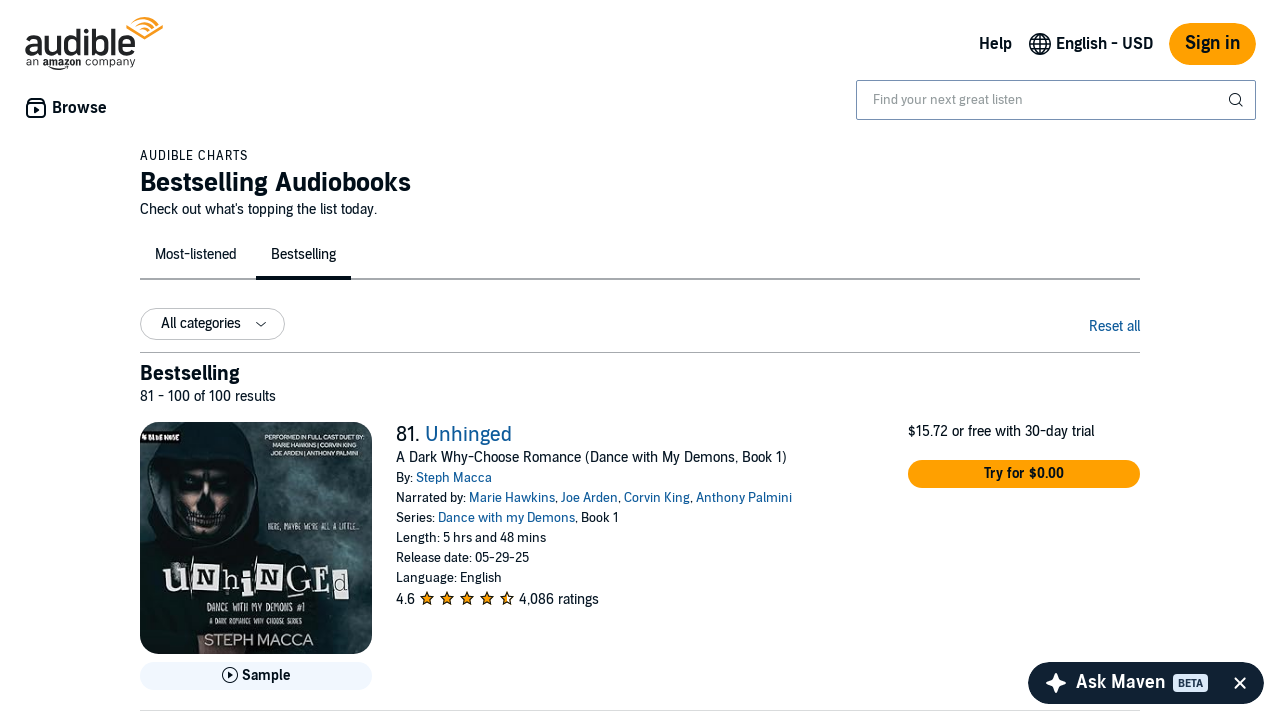